Tests infinite scroll page by scrolling down and up multiple times using JavaScript execution

Starting URL: https://practice.cydeo.com/infinite_scroll

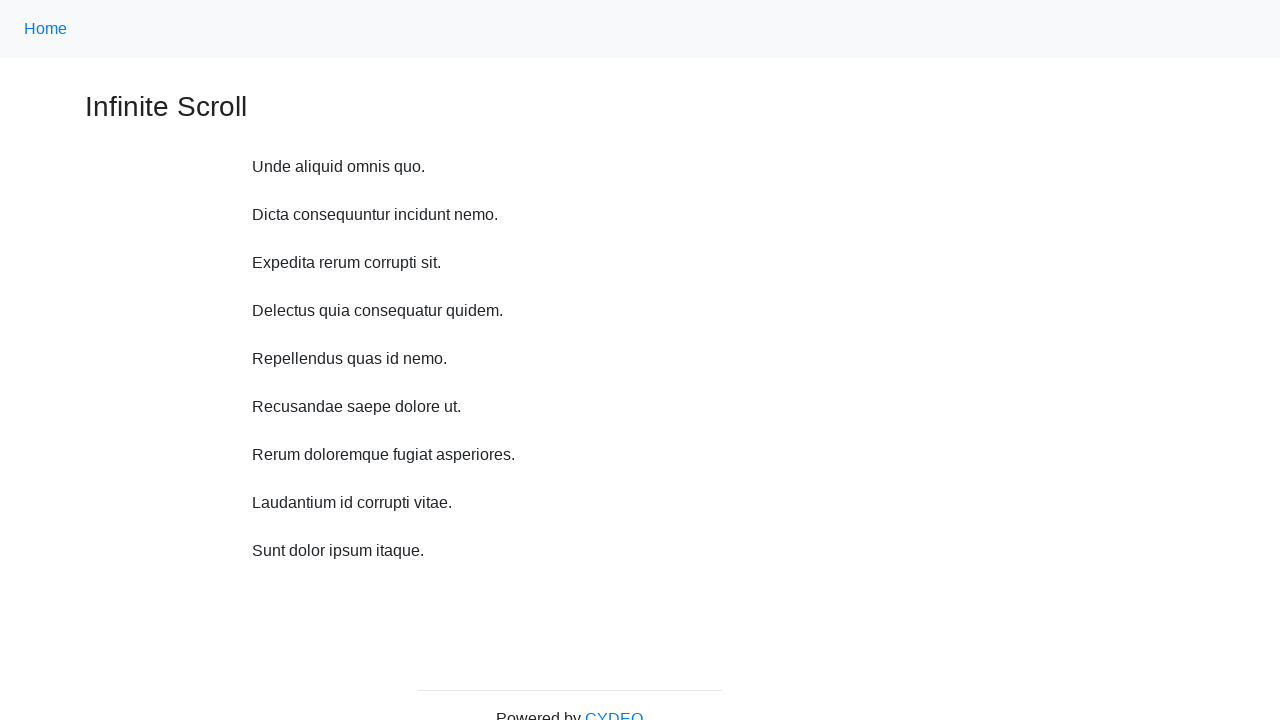

Scrolled down 750 pixels using JavaScript
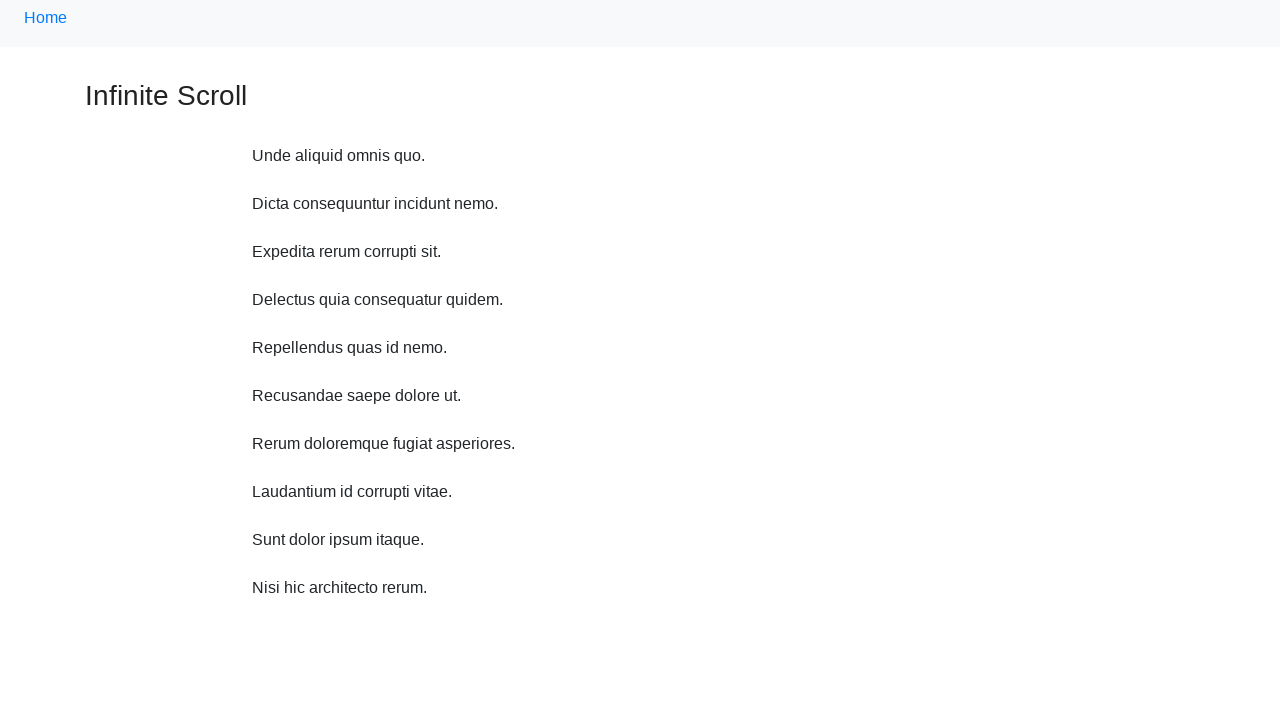

Waited 500ms for scroll animation to complete
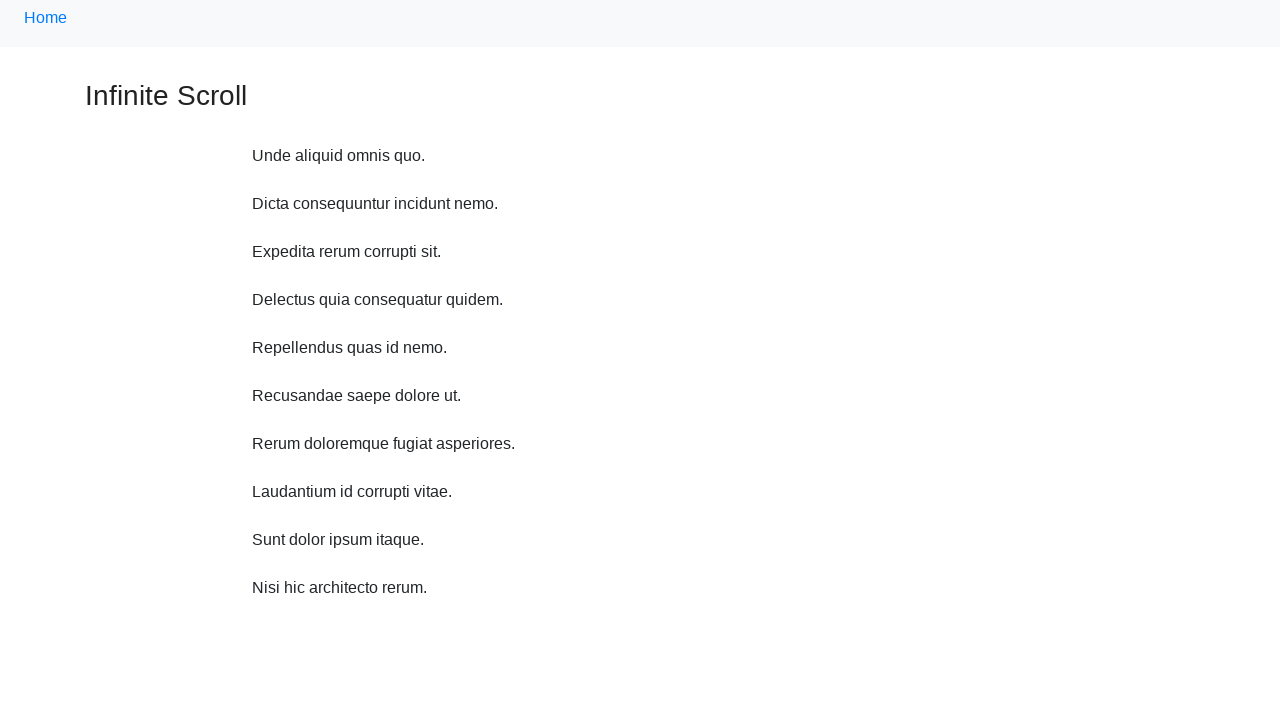

Scrolled down 750 pixels using JavaScript
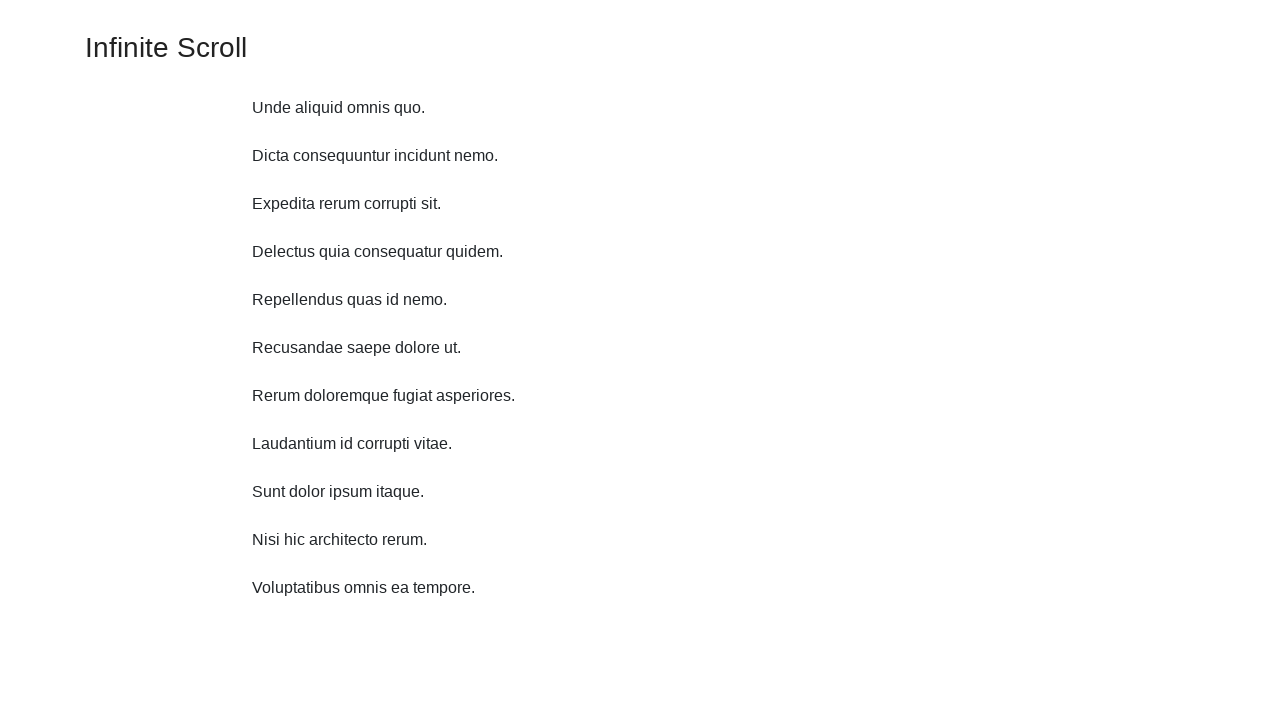

Waited 500ms for scroll animation to complete
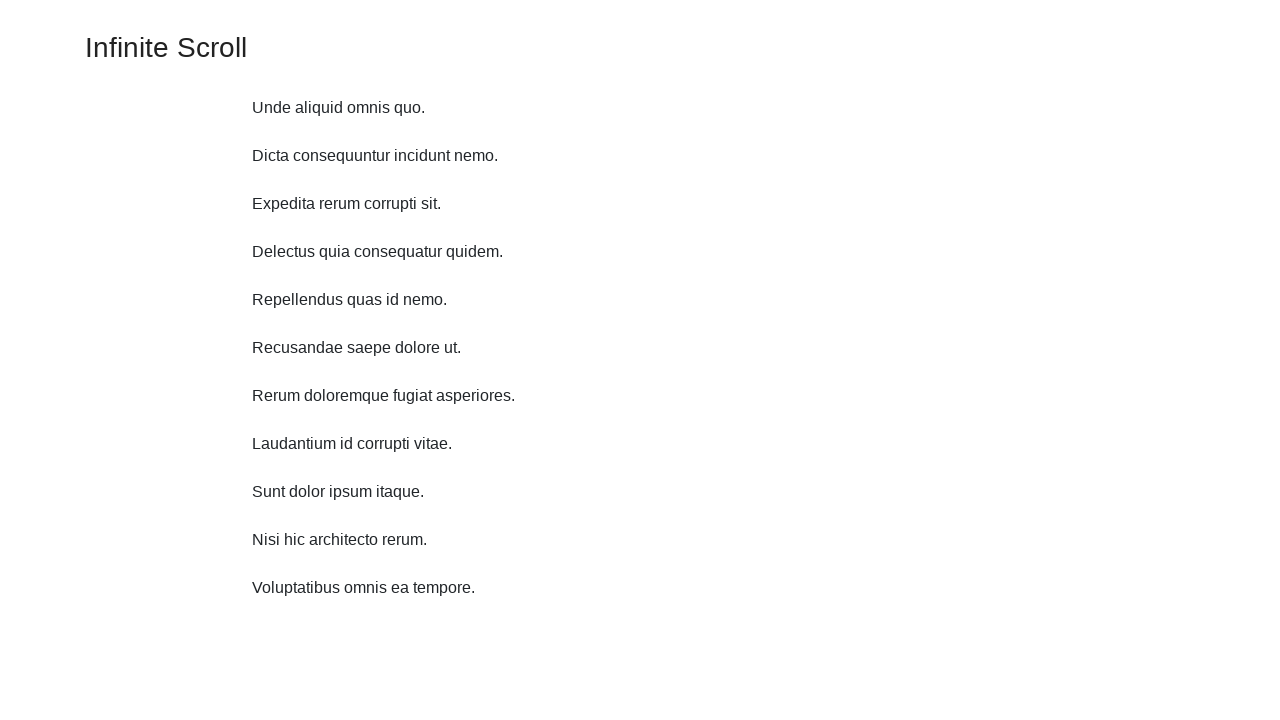

Scrolled down 750 pixels using JavaScript
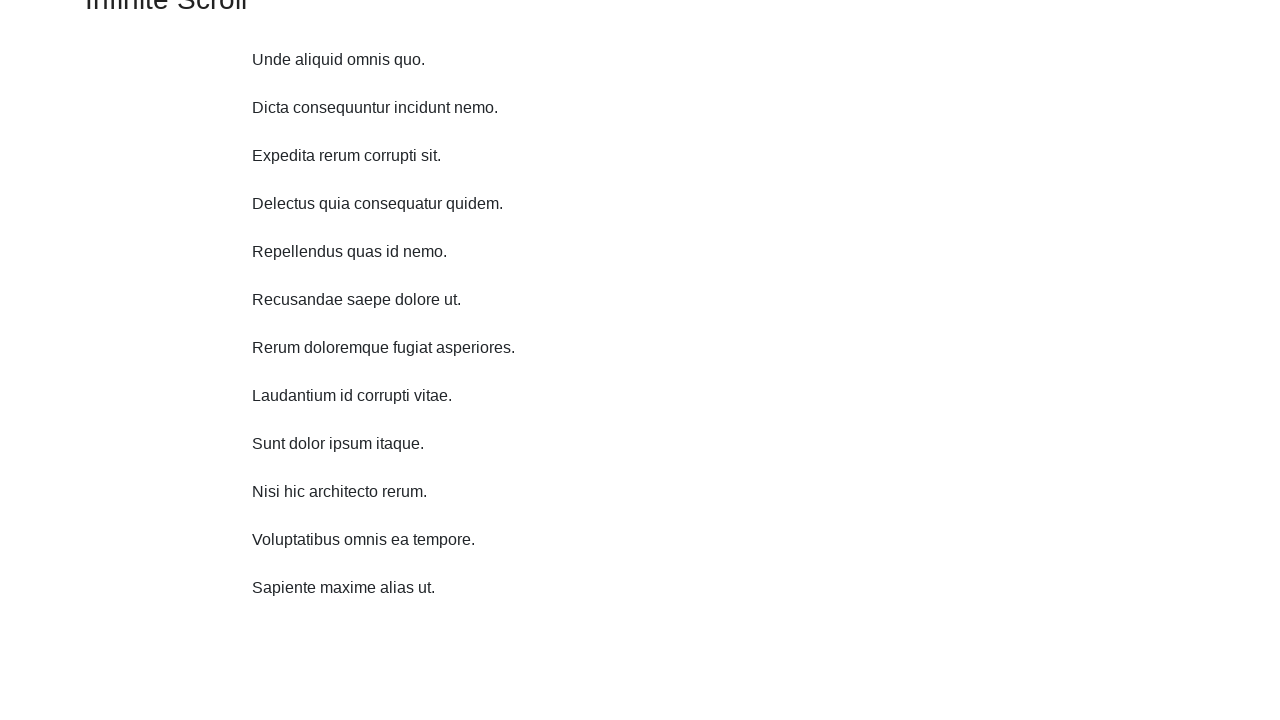

Waited 500ms for scroll animation to complete
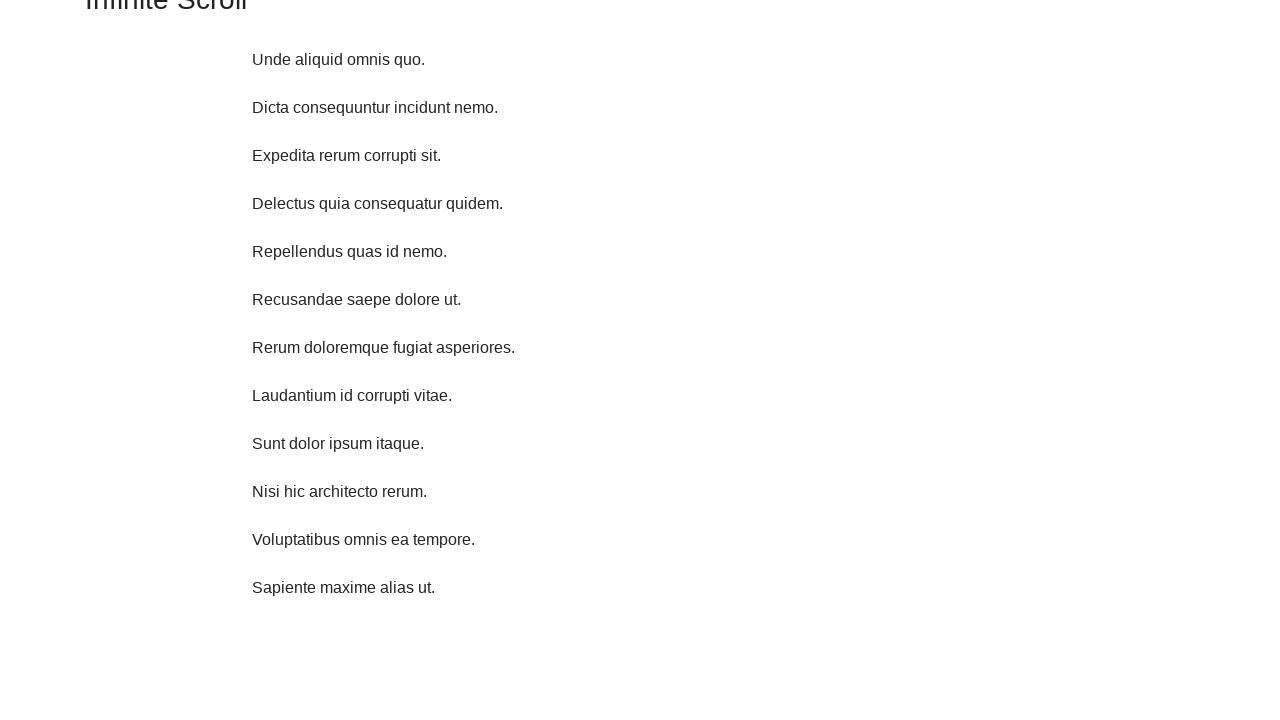

Scrolled down 750 pixels using JavaScript
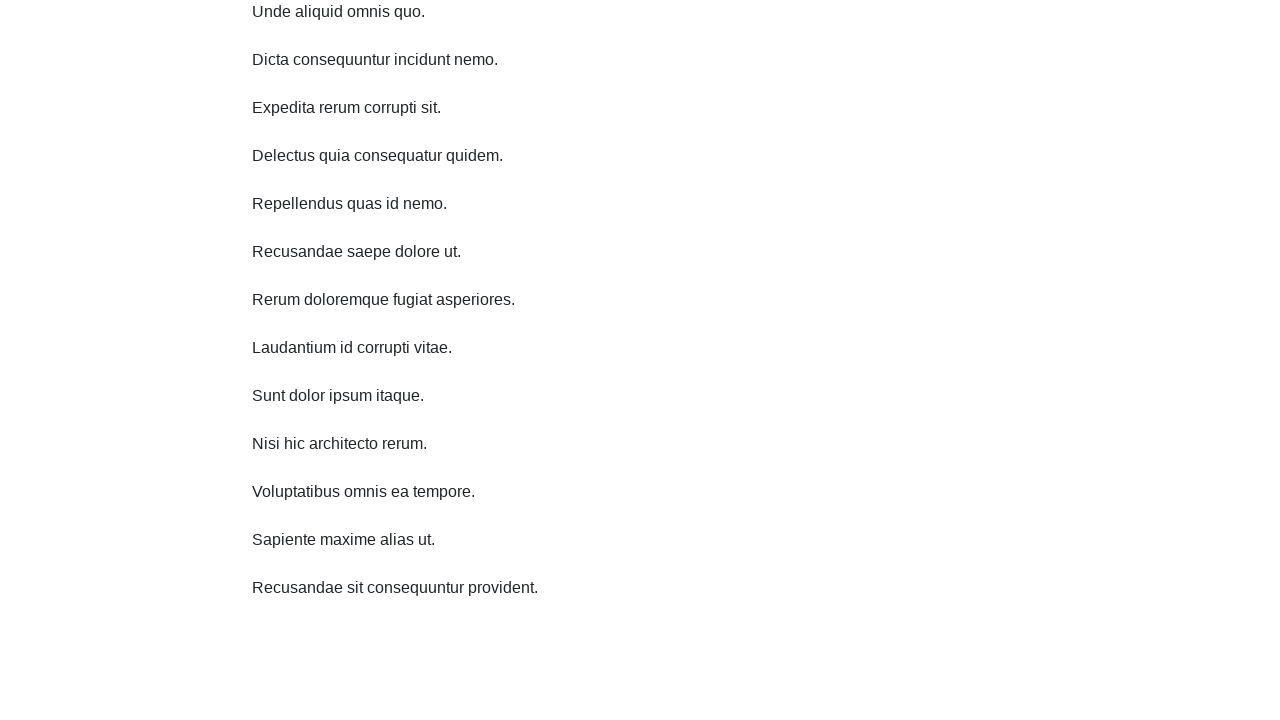

Waited 500ms for scroll animation to complete
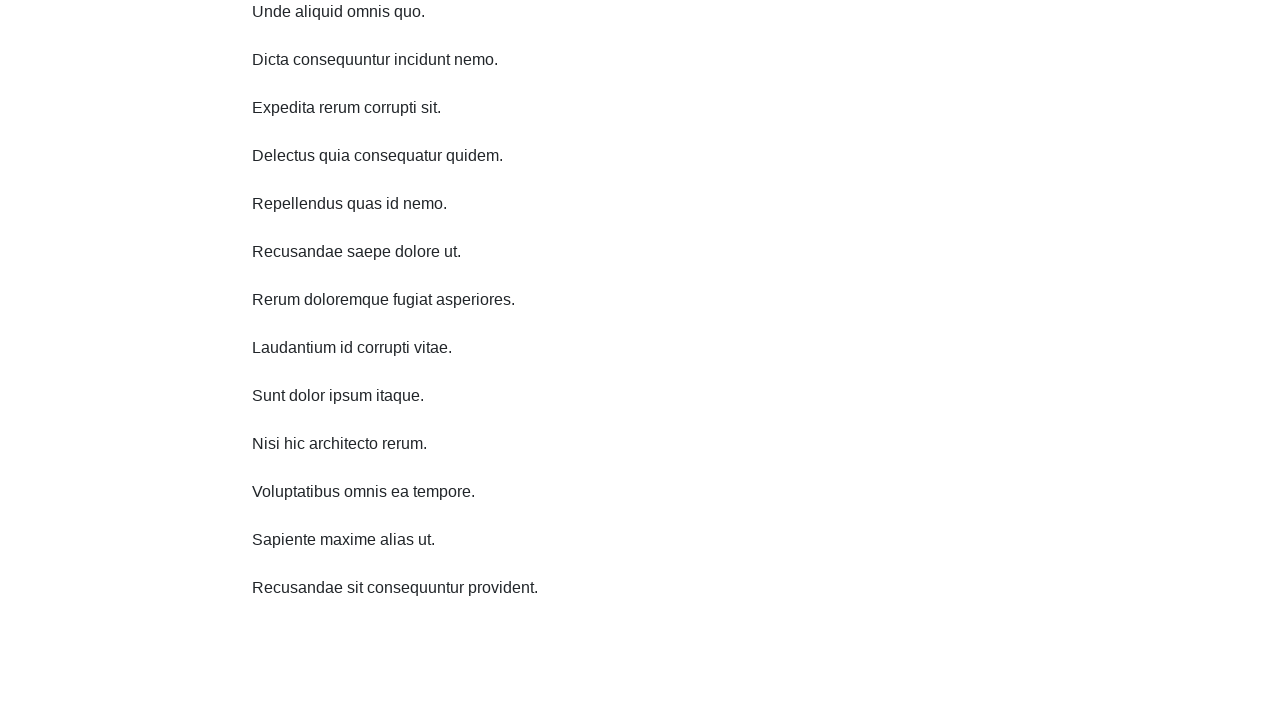

Scrolled down 750 pixels using JavaScript
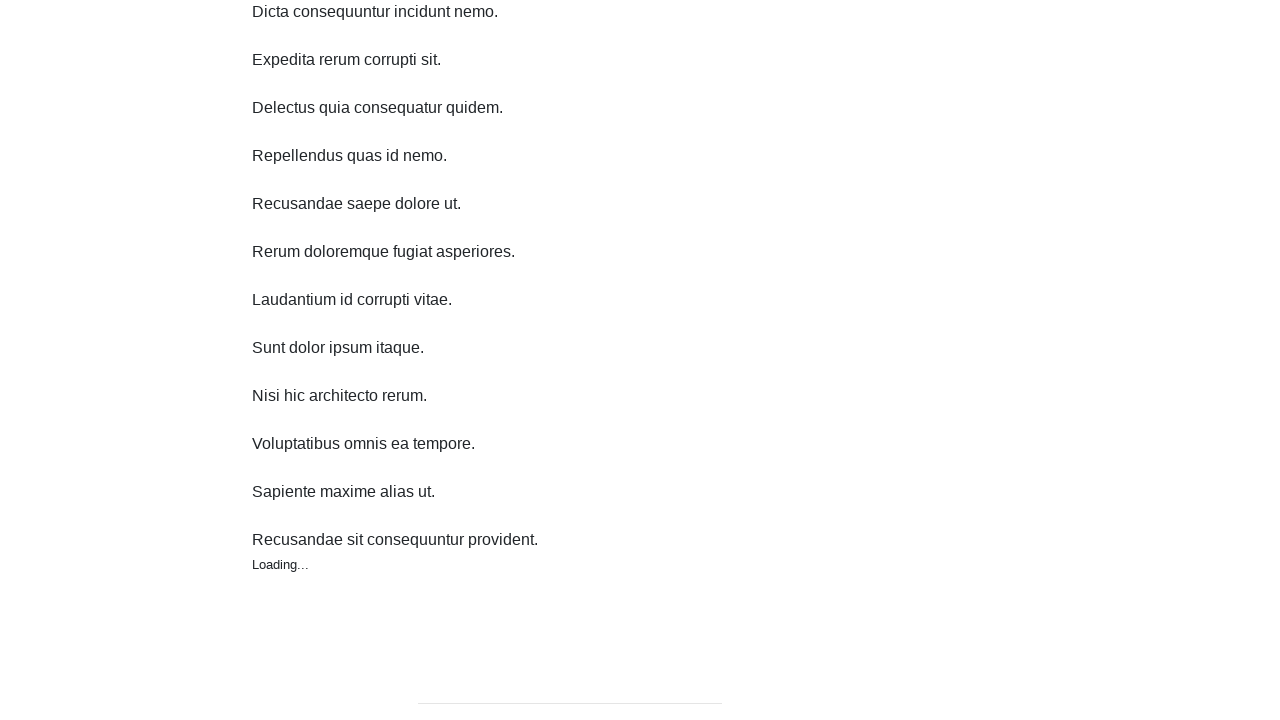

Waited 500ms for scroll animation to complete
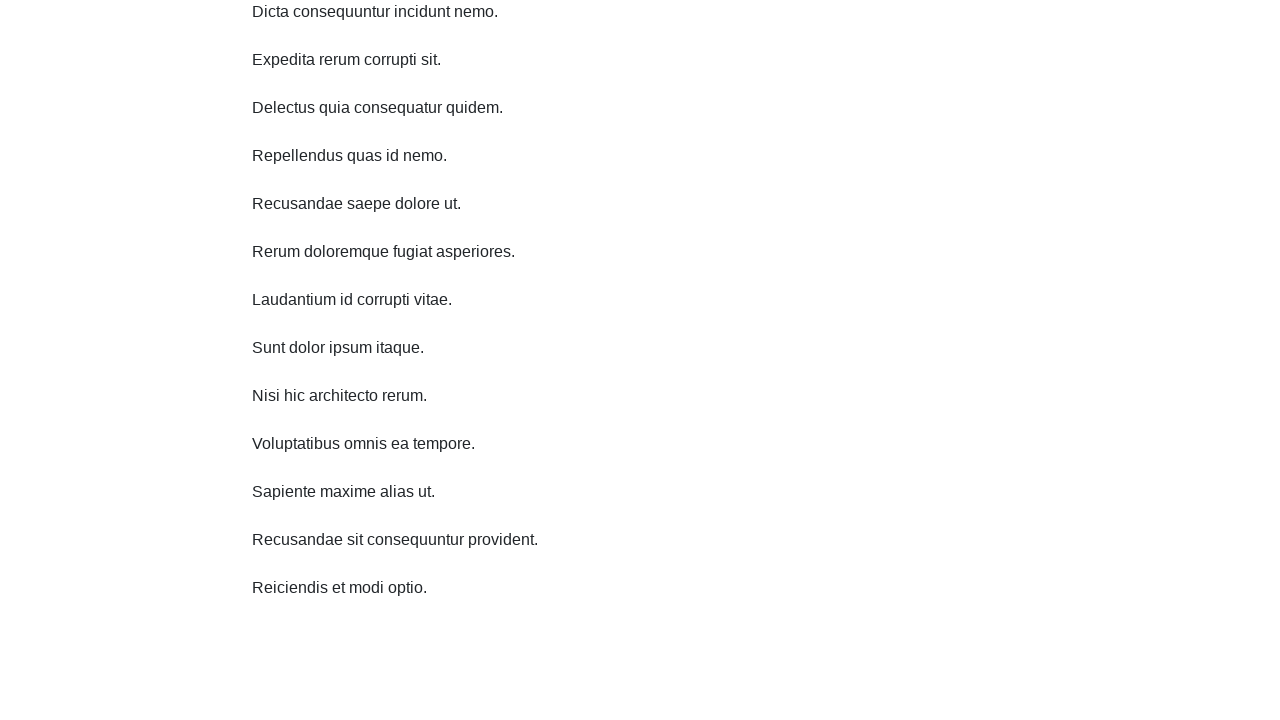

Scrolled down 750 pixels using JavaScript
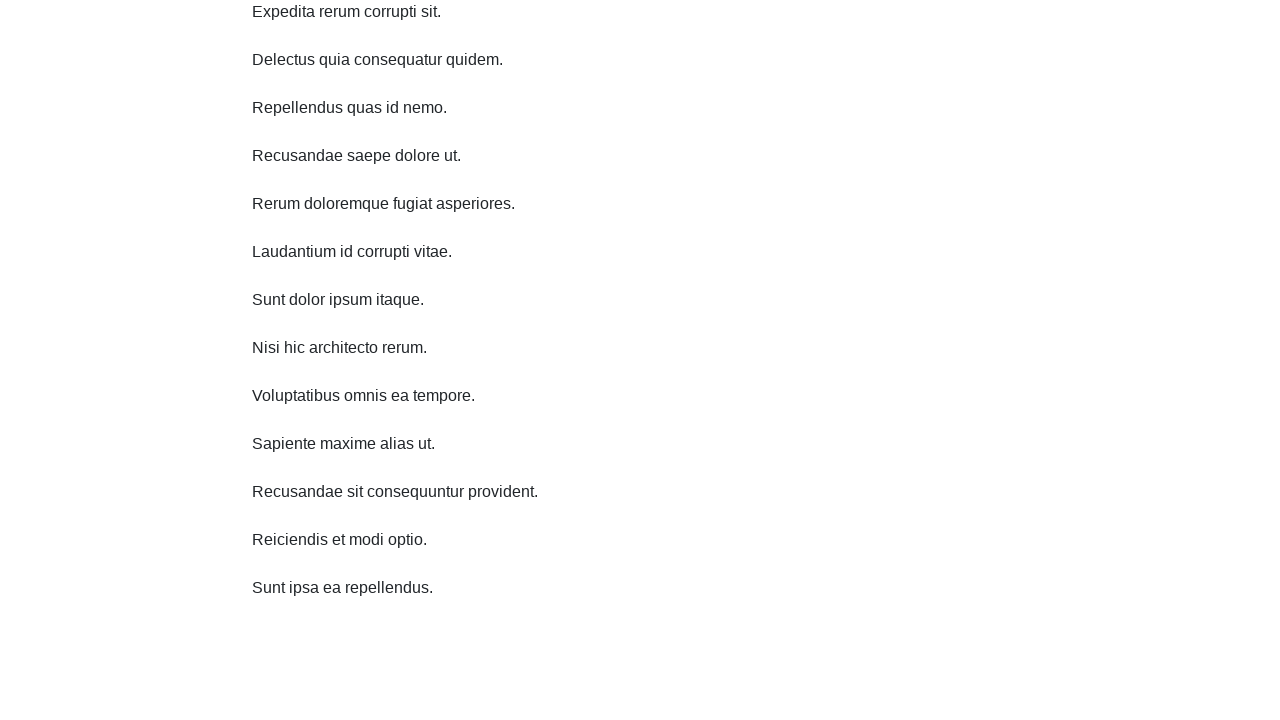

Waited 500ms for scroll animation to complete
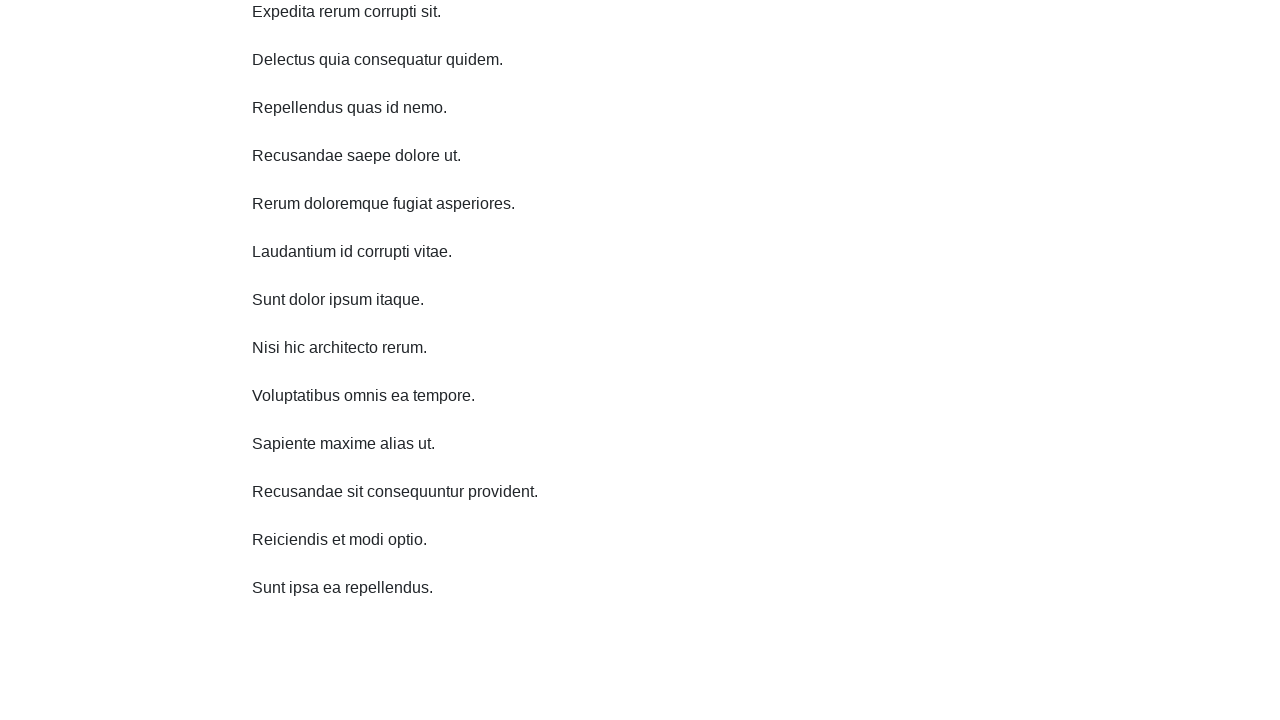

Scrolled down 750 pixels using JavaScript
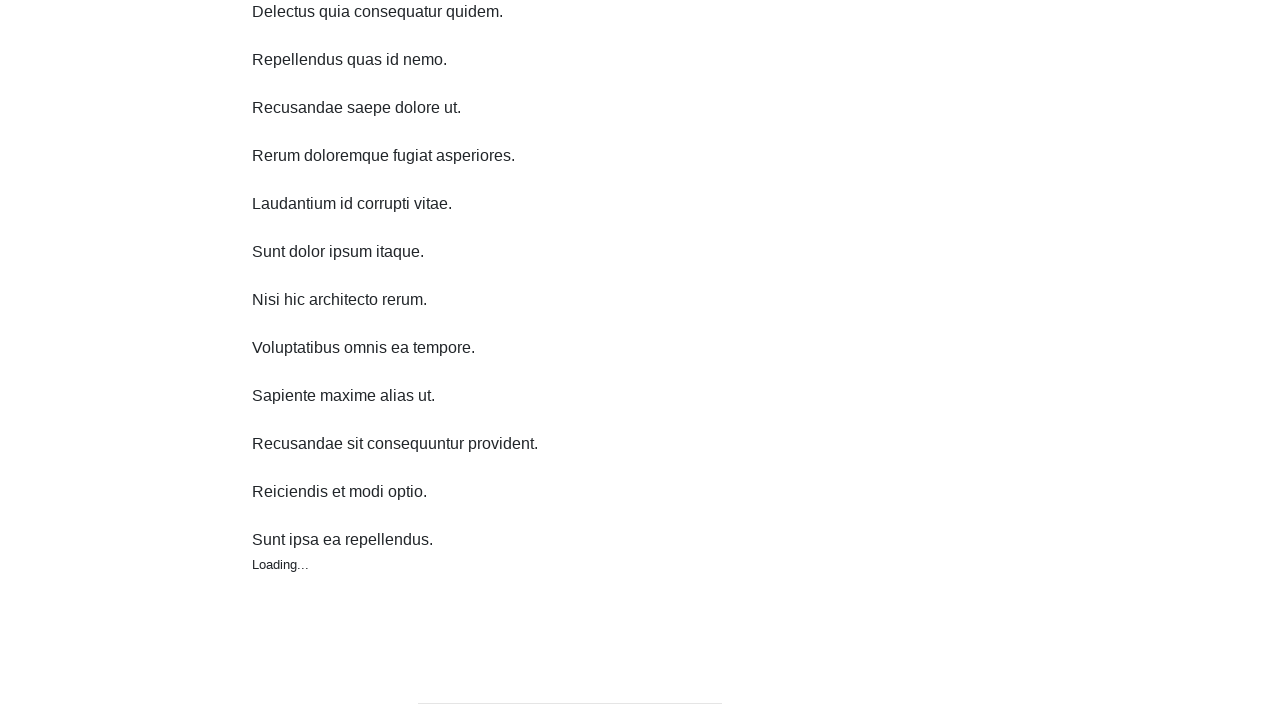

Waited 500ms for scroll animation to complete
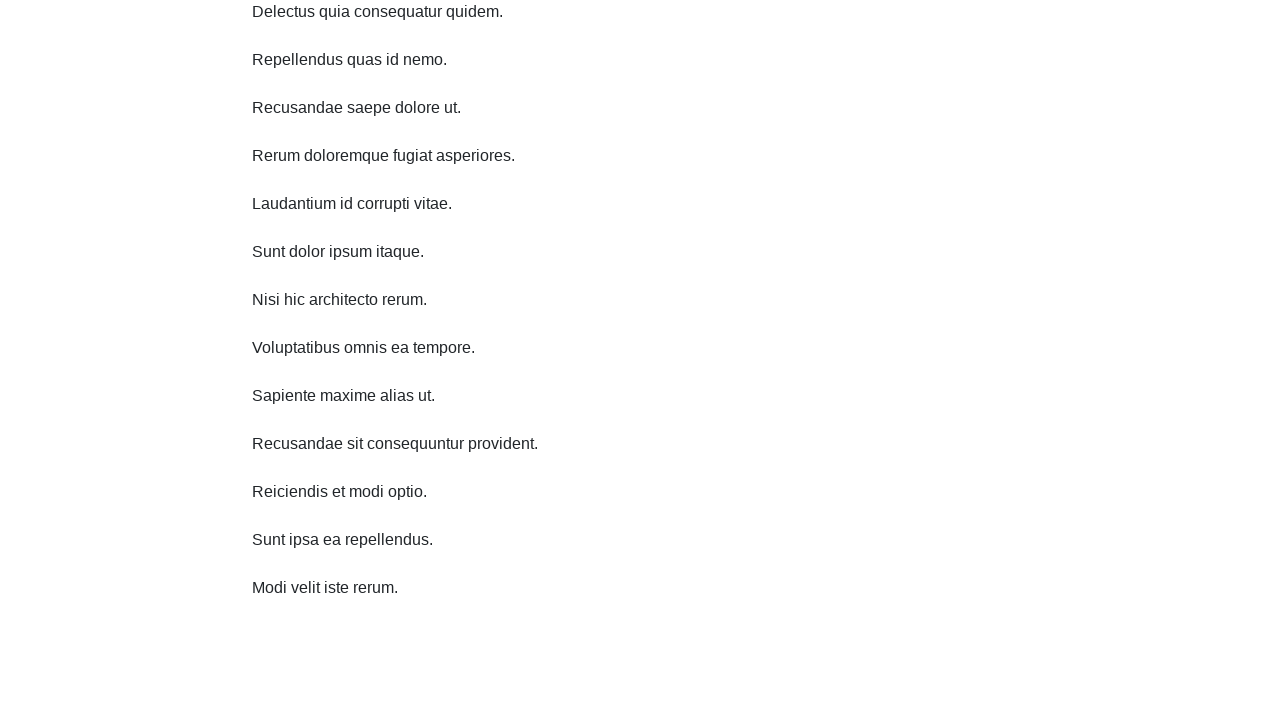

Scrolled down 750 pixels using JavaScript
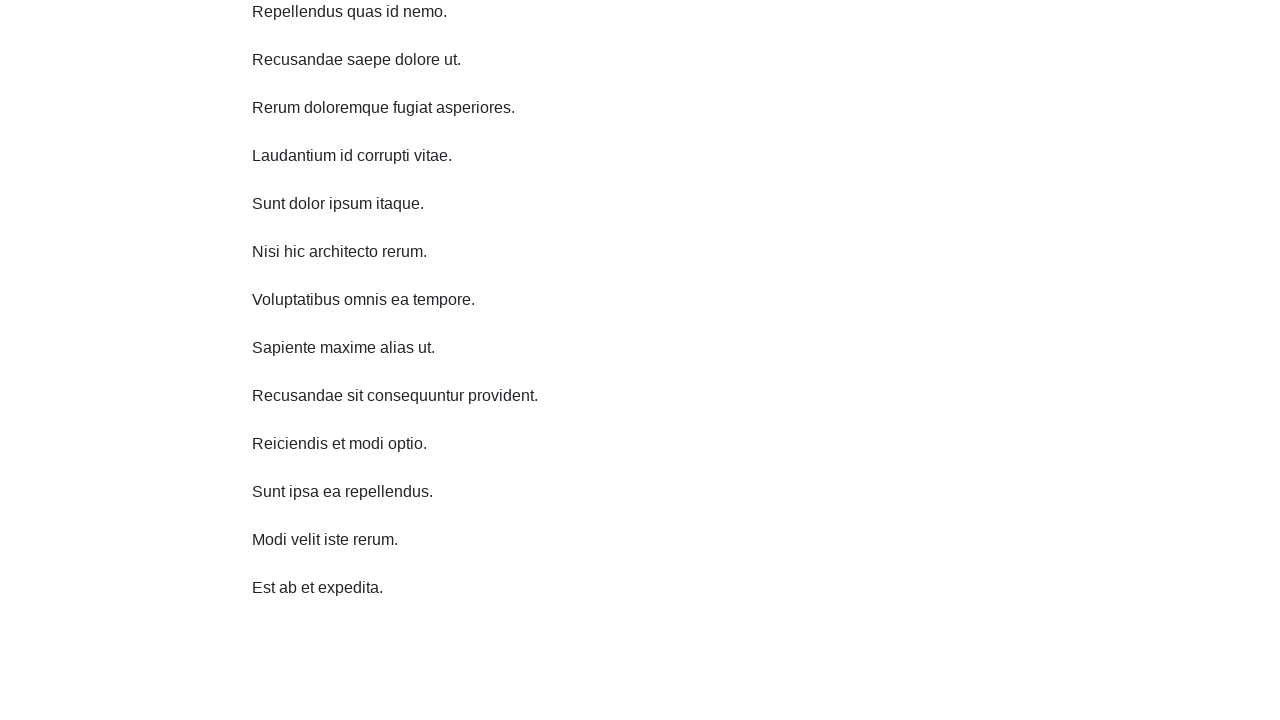

Waited 500ms for scroll animation to complete
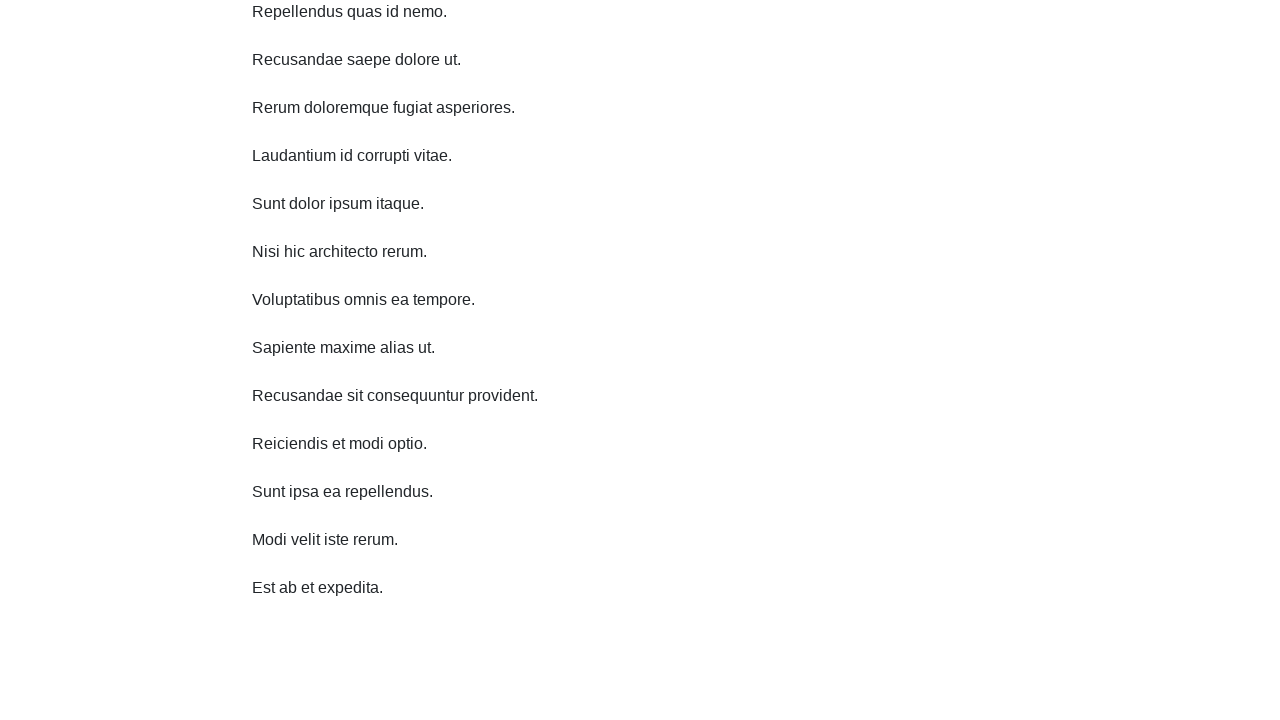

Scrolled down 750 pixels using JavaScript
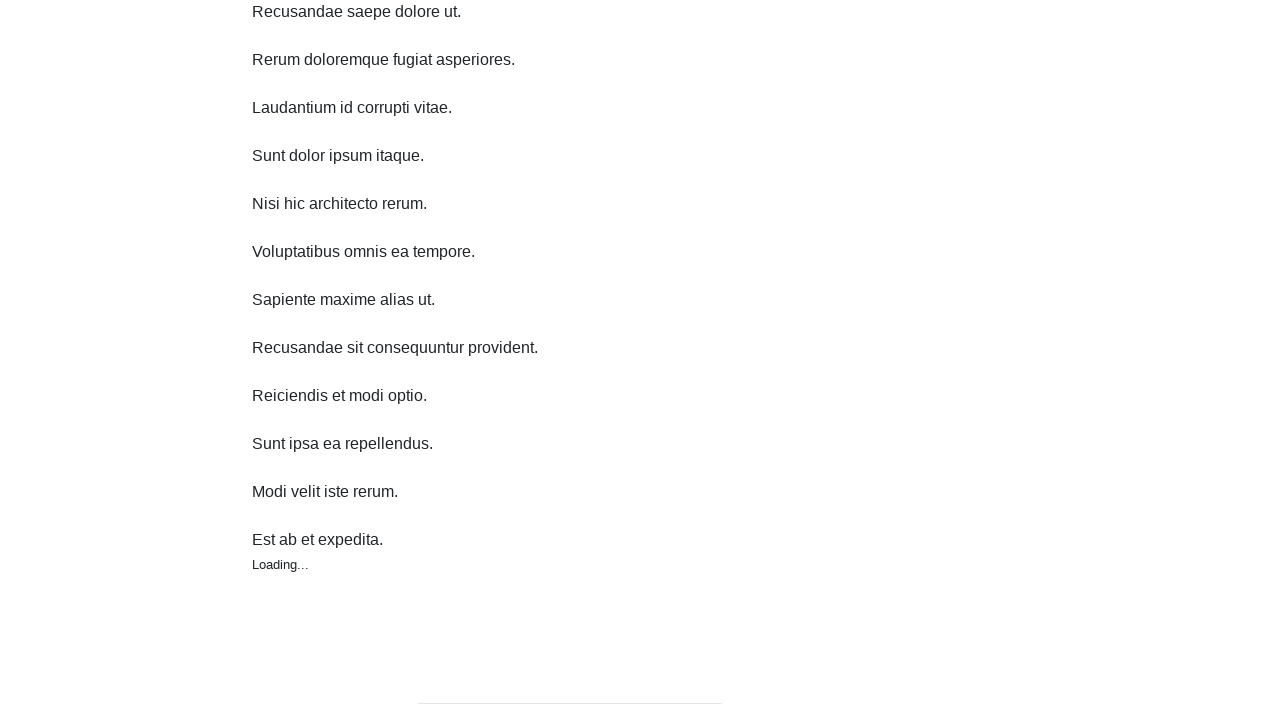

Waited 500ms for scroll animation to complete
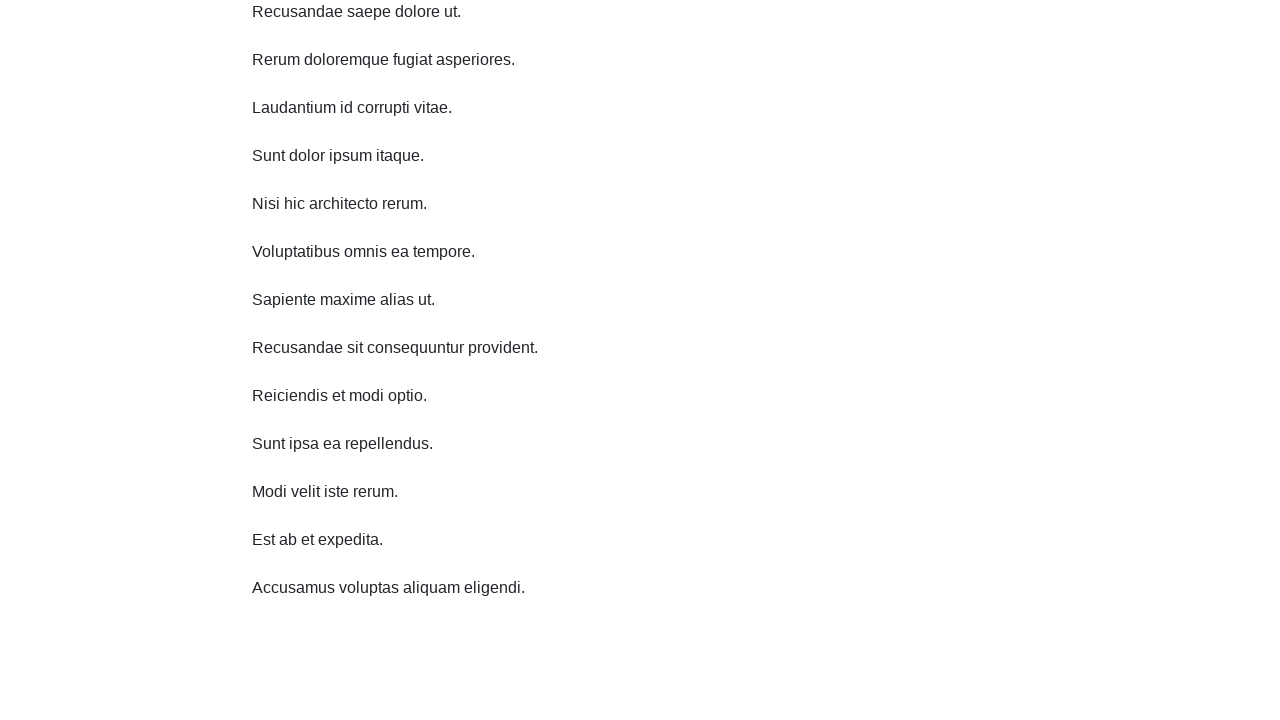

Scrolled down 750 pixels using JavaScript
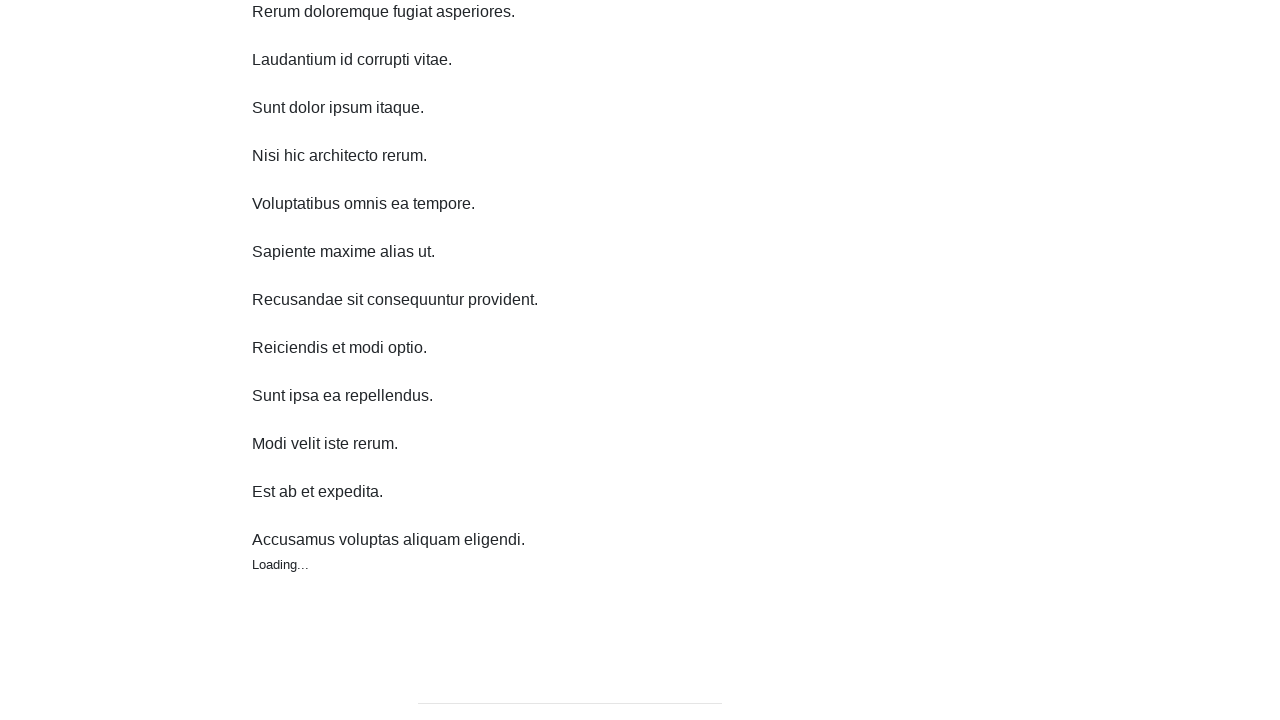

Waited 500ms for scroll animation to complete
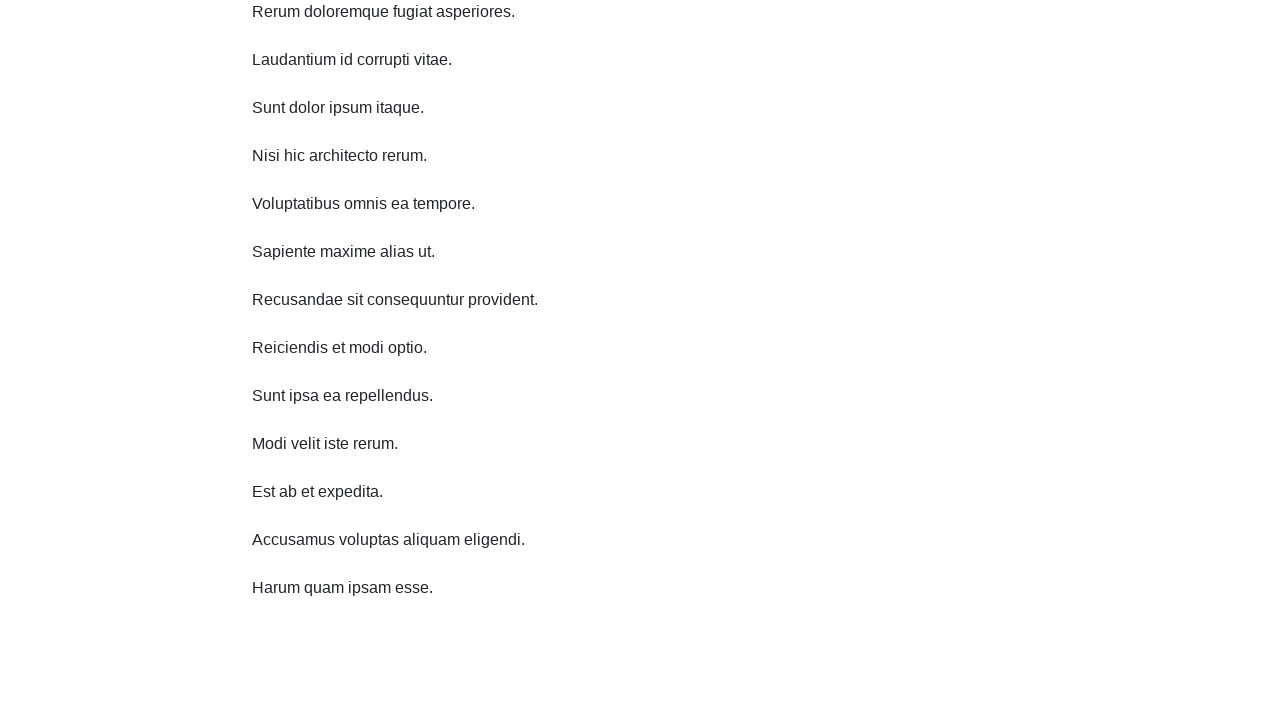

Scrolled up 750 pixels using JavaScript
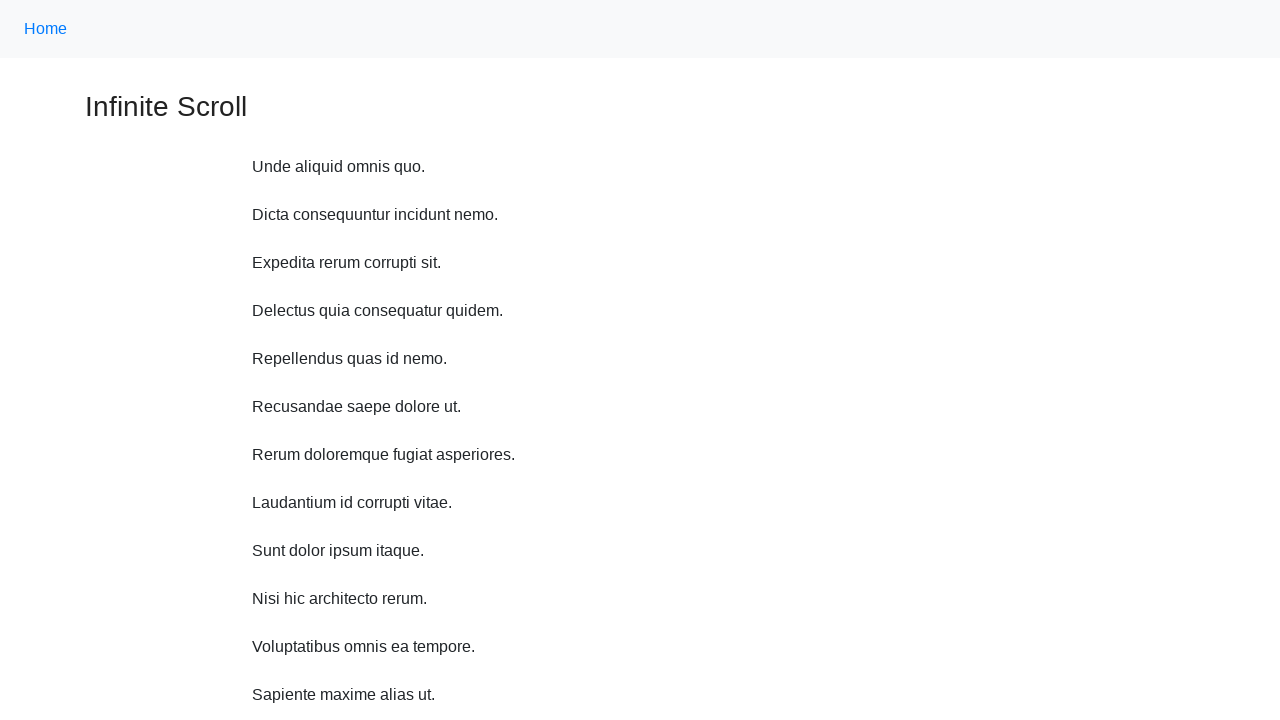

Waited 500ms for scroll animation to complete
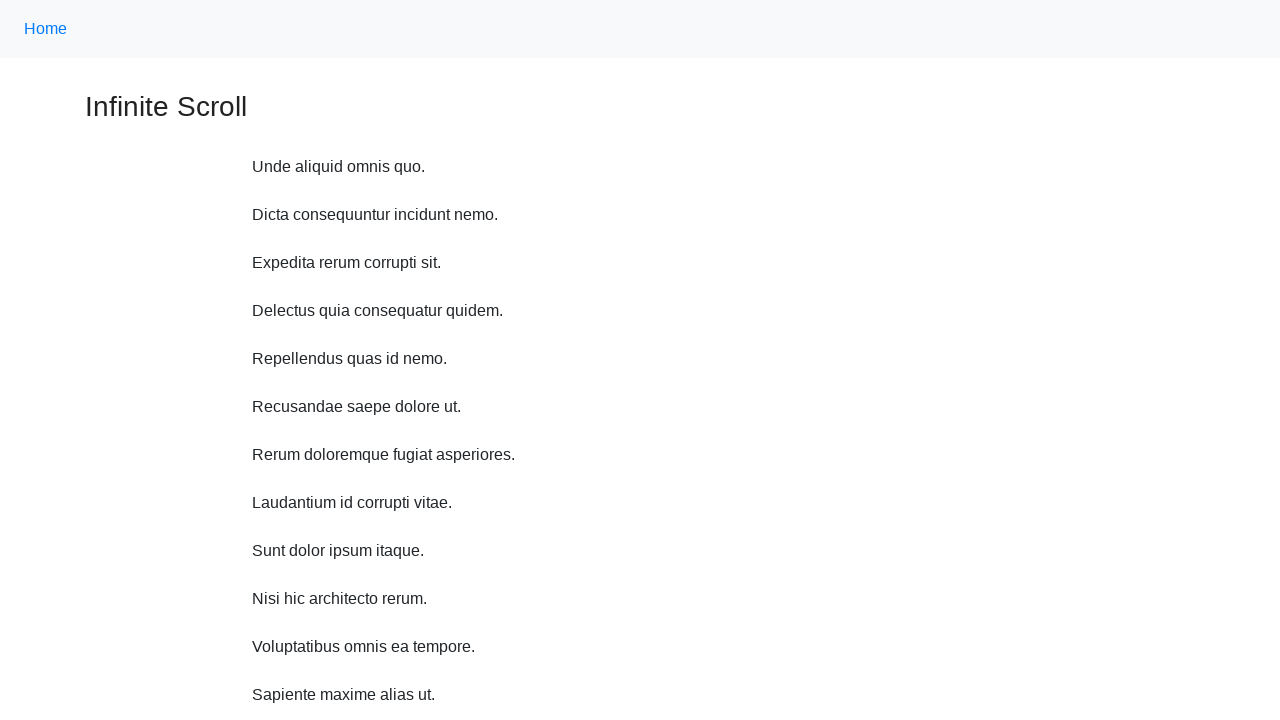

Scrolled up 750 pixels using JavaScript
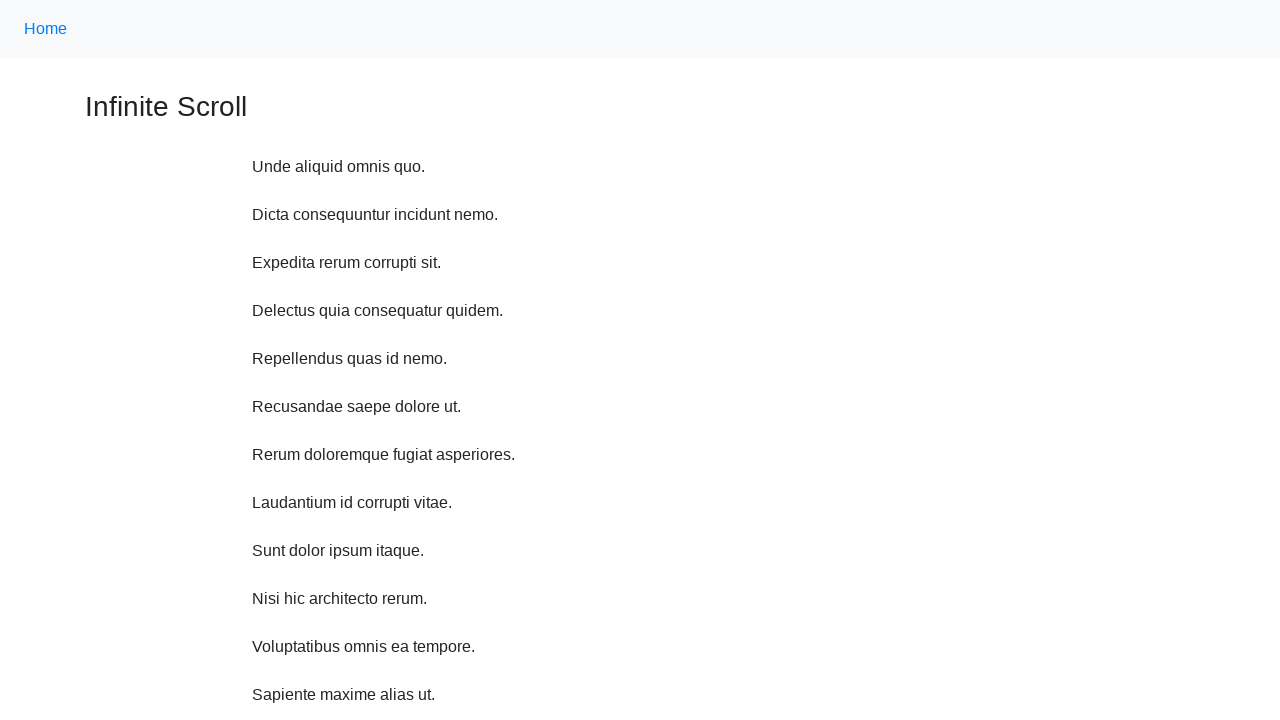

Waited 500ms for scroll animation to complete
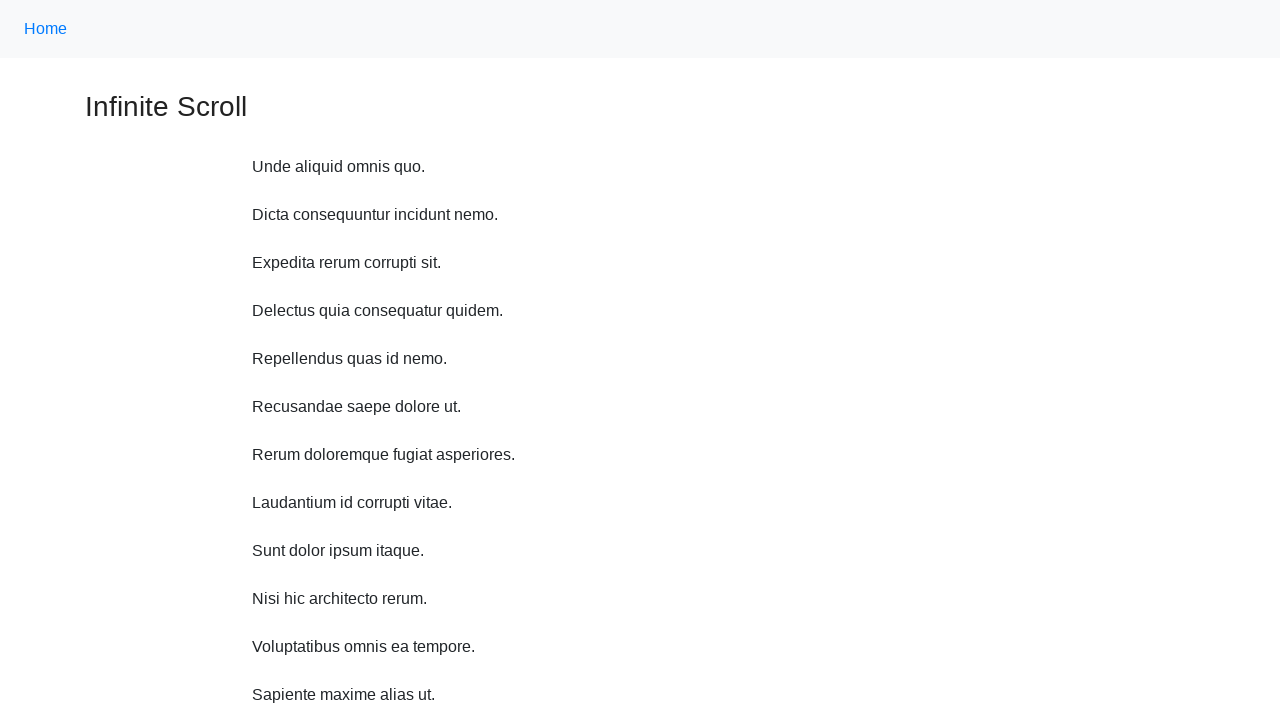

Scrolled up 750 pixels using JavaScript
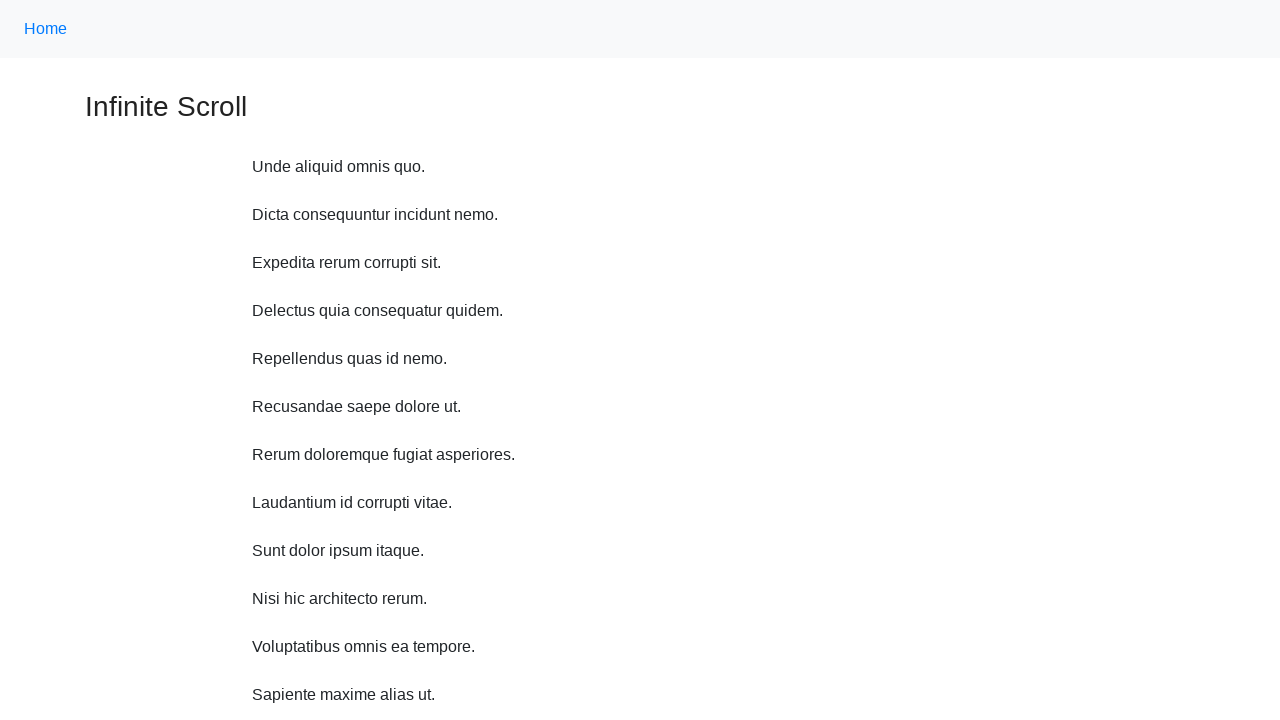

Waited 500ms for scroll animation to complete
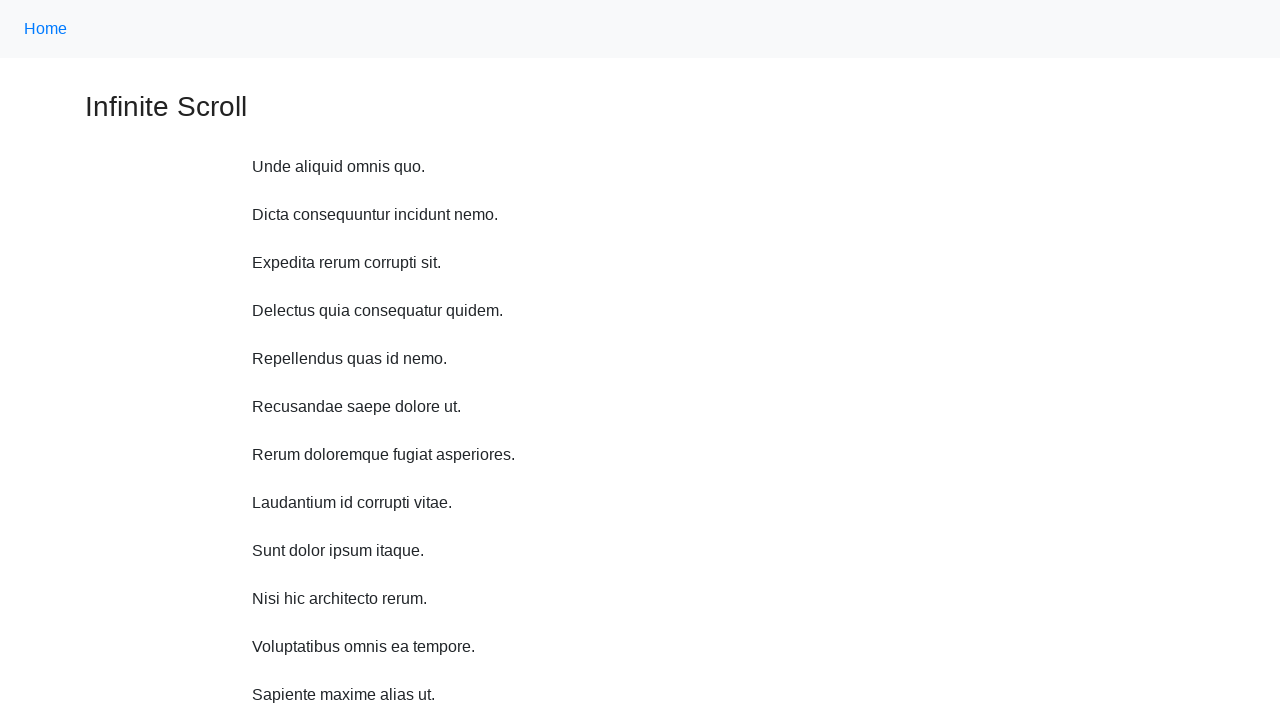

Scrolled up 750 pixels using JavaScript
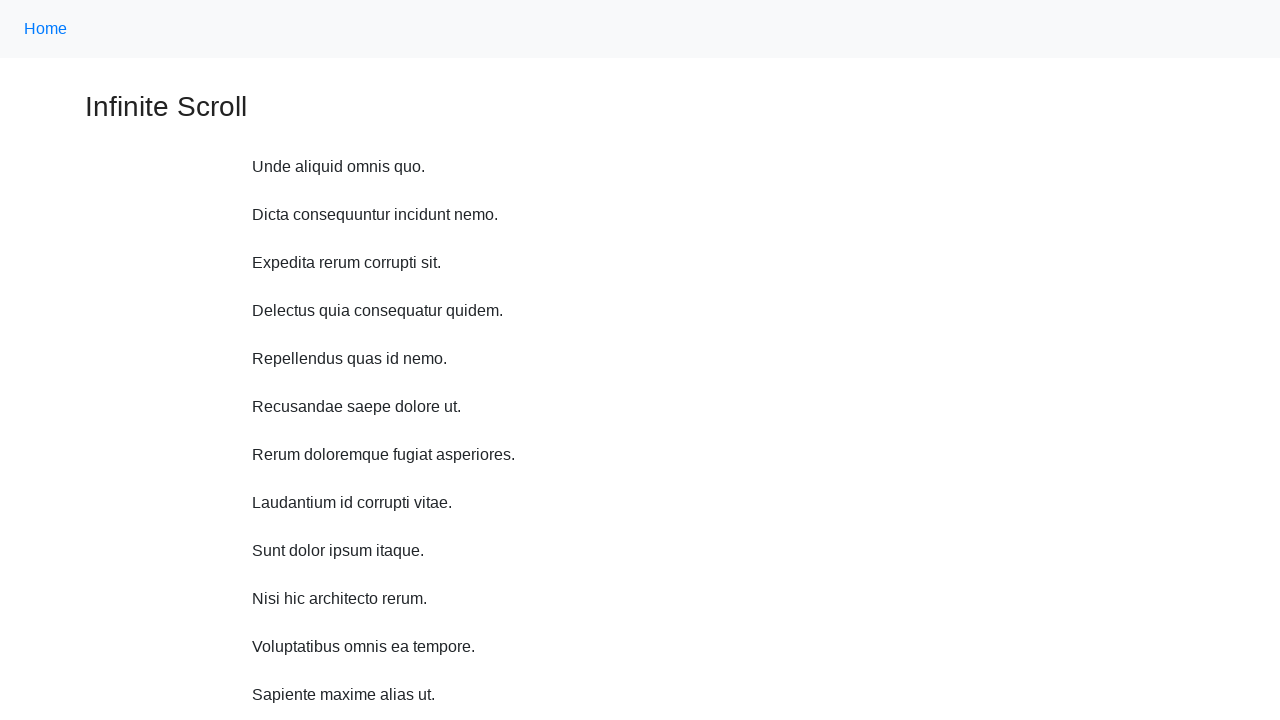

Waited 500ms for scroll animation to complete
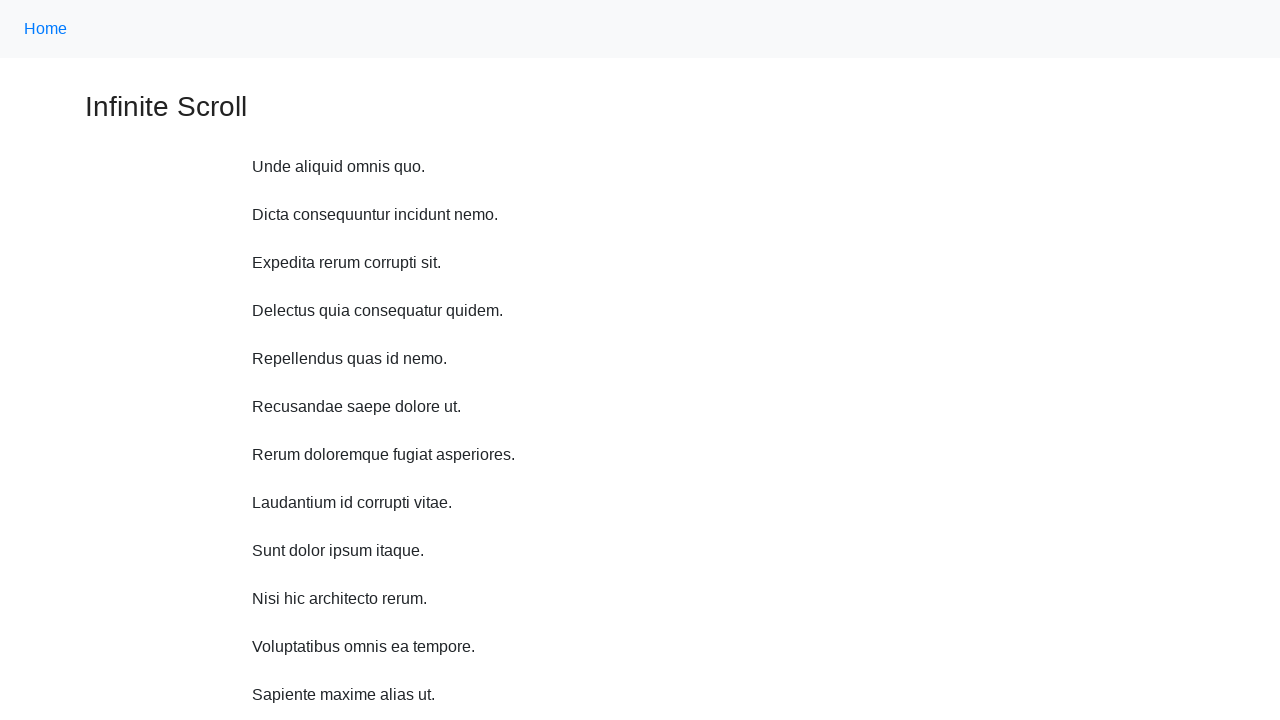

Scrolled up 750 pixels using JavaScript
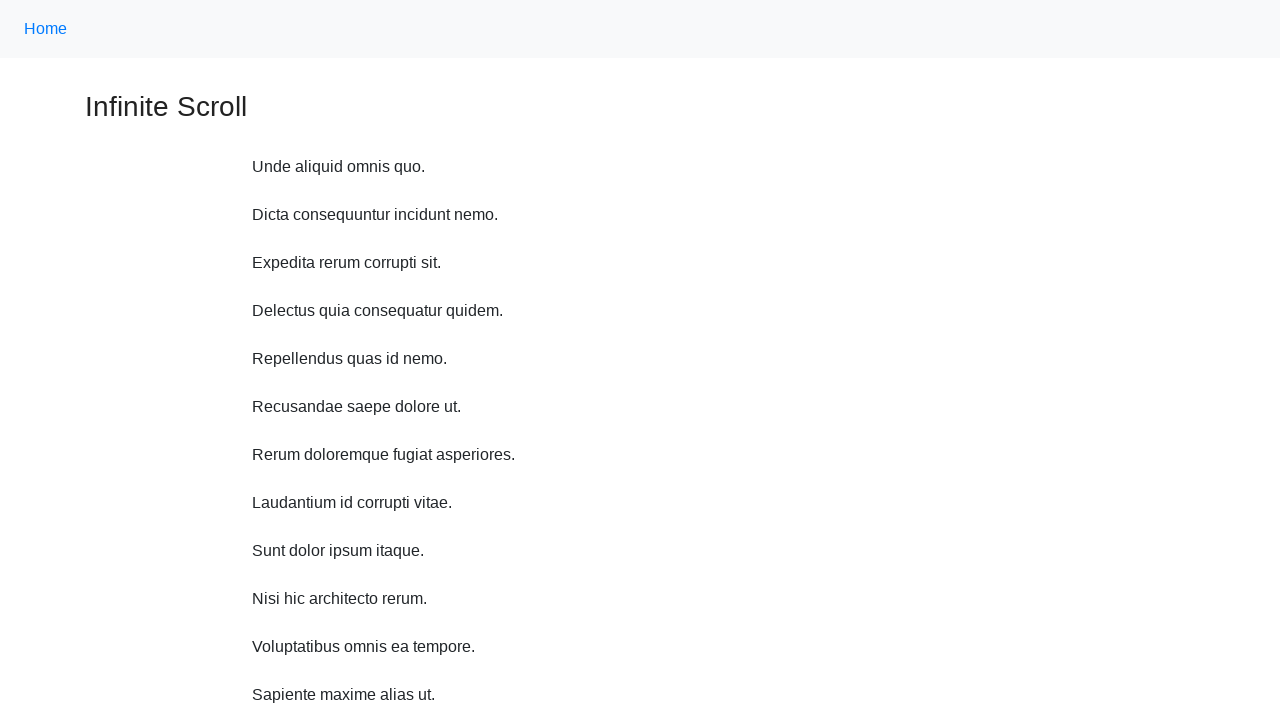

Waited 500ms for scroll animation to complete
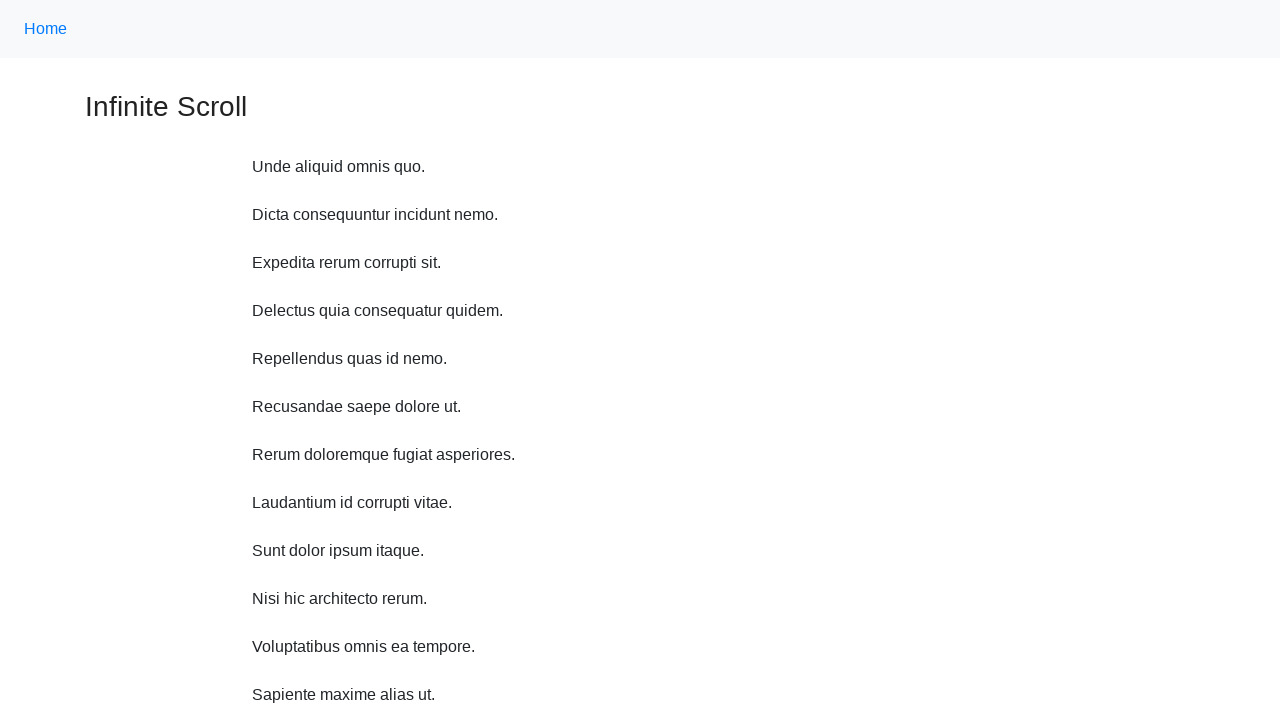

Scrolled up 750 pixels using JavaScript
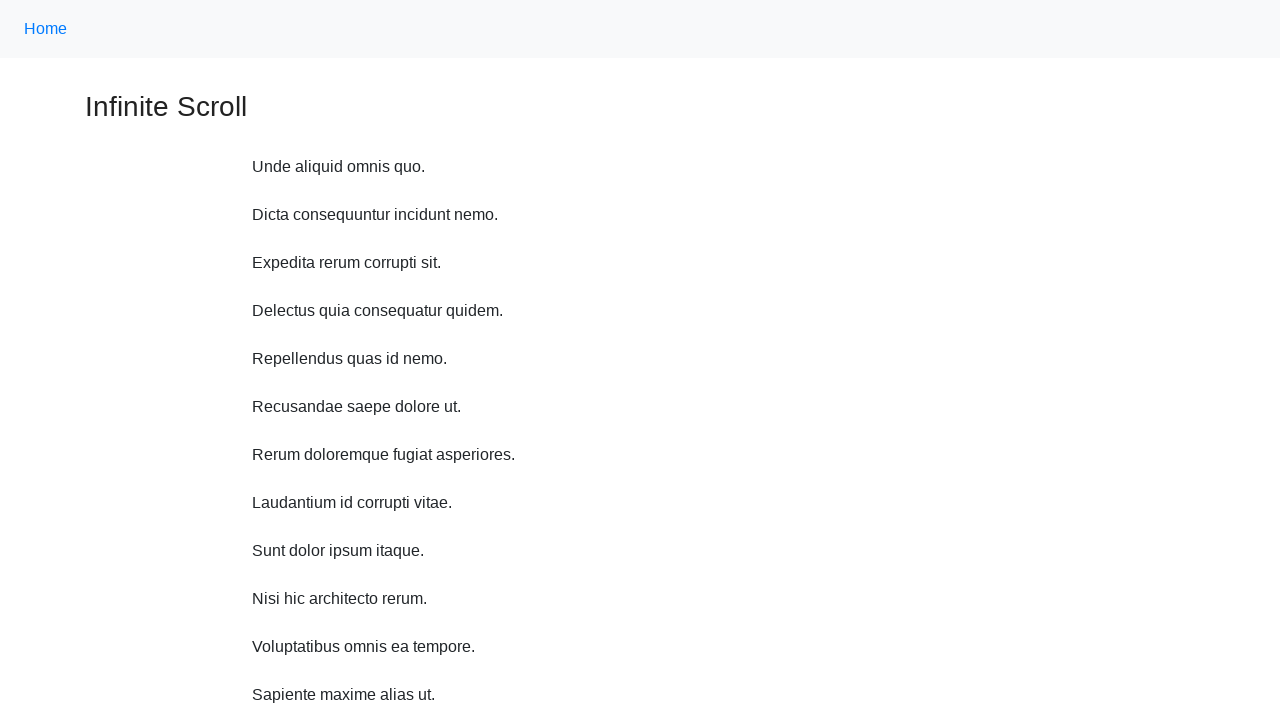

Waited 500ms for scroll animation to complete
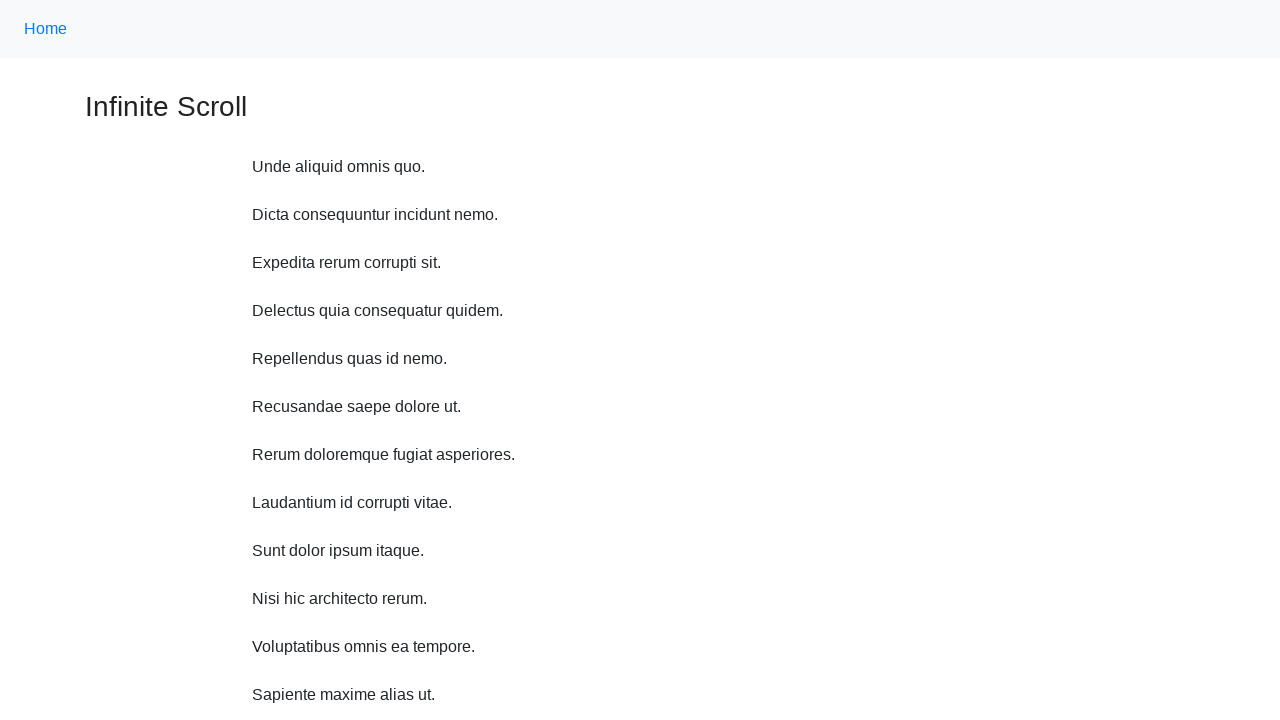

Scrolled up 750 pixels using JavaScript
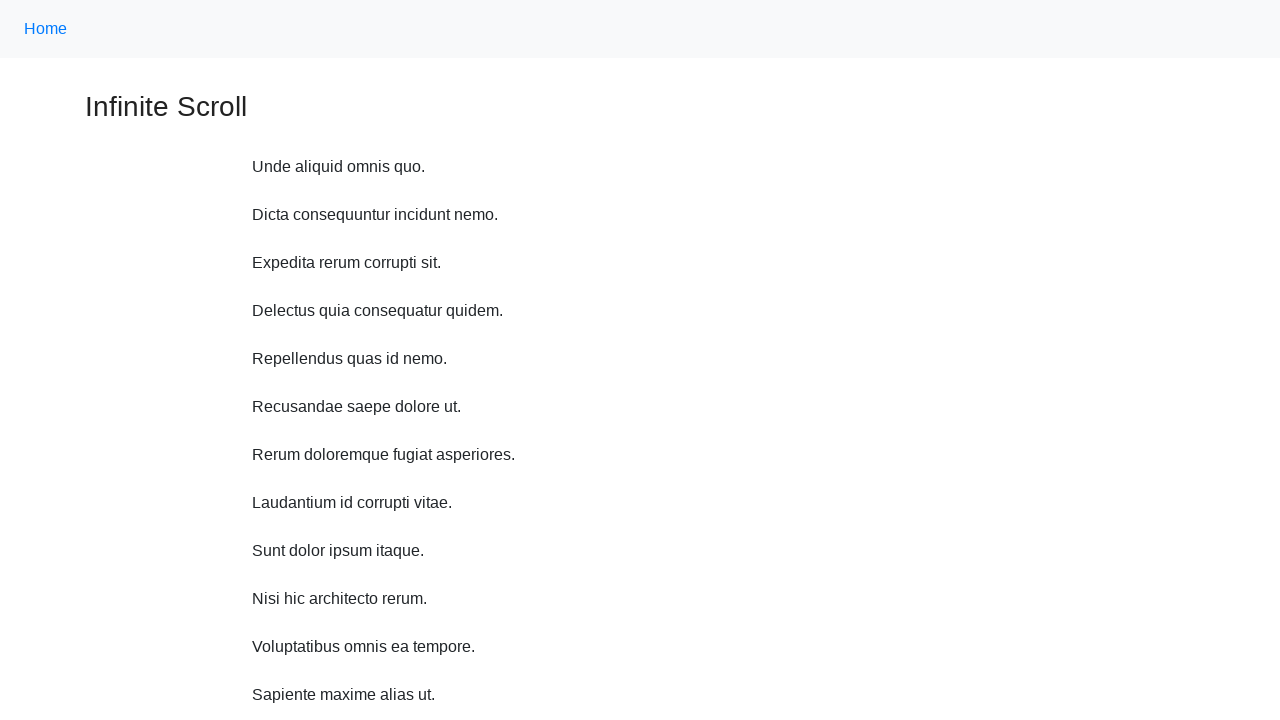

Waited 500ms for scroll animation to complete
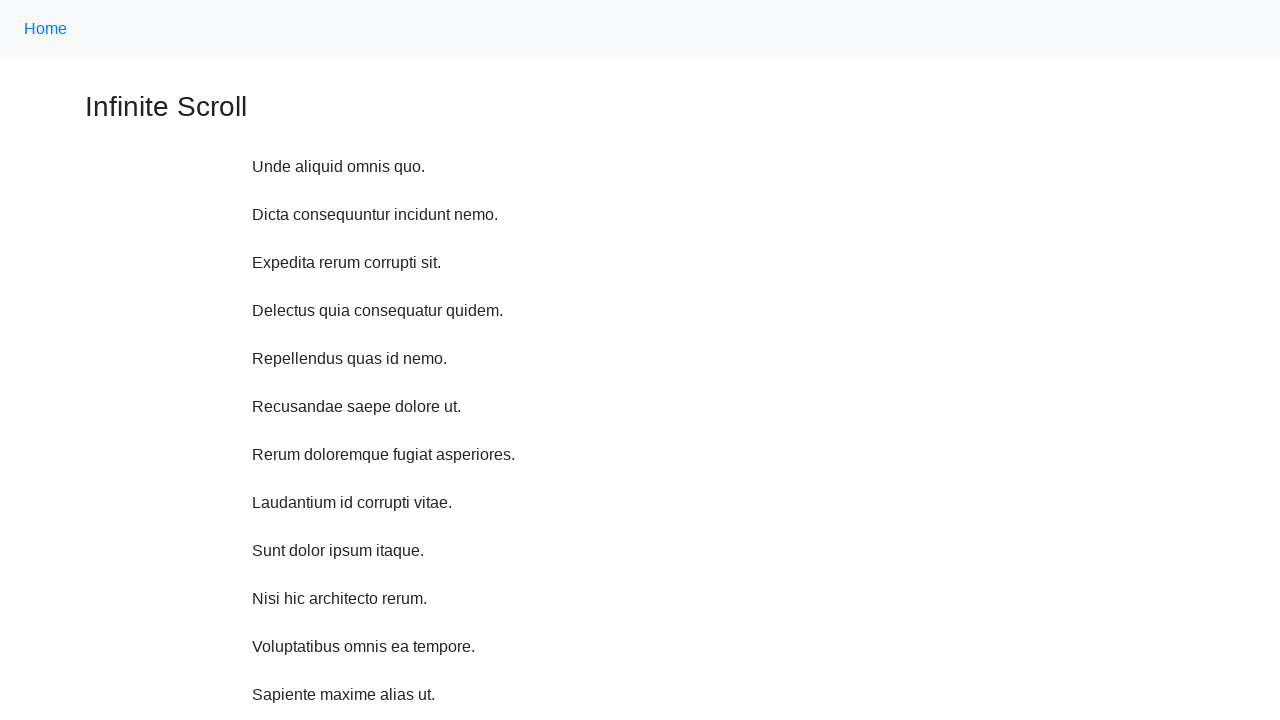

Scrolled up 750 pixels using JavaScript
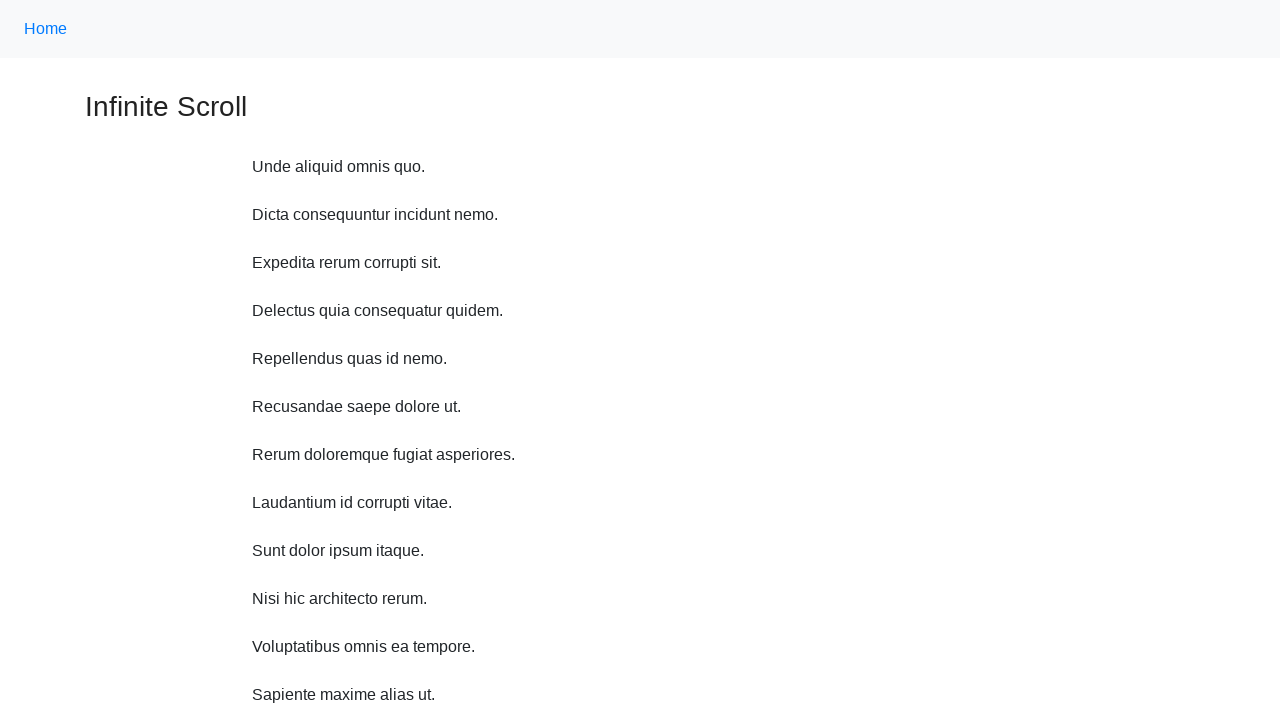

Waited 500ms for scroll animation to complete
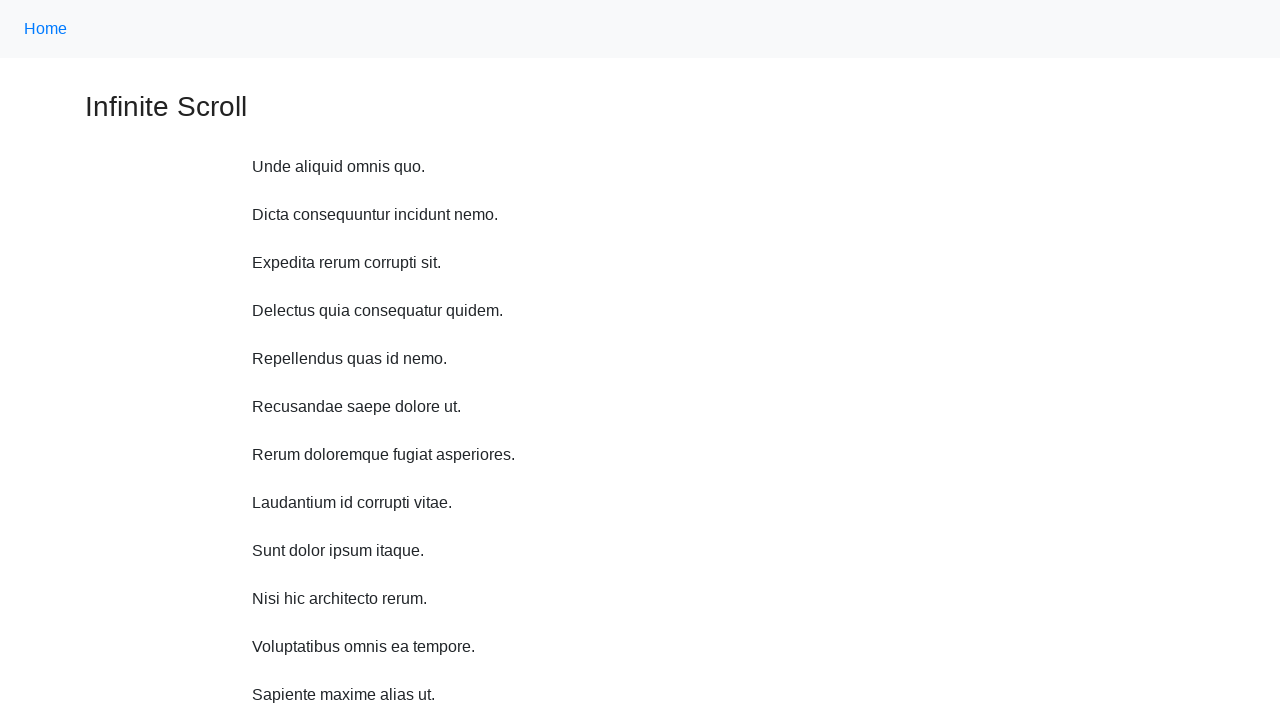

Scrolled up 750 pixels using JavaScript
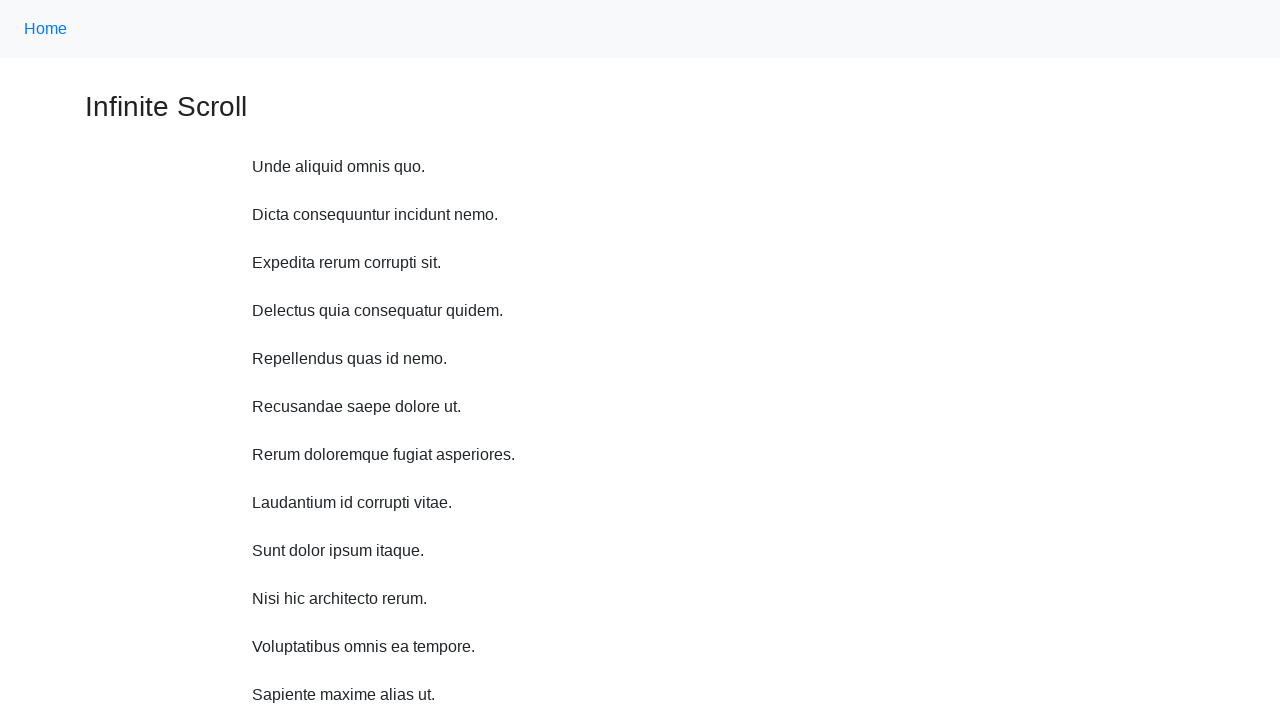

Waited 500ms for scroll animation to complete
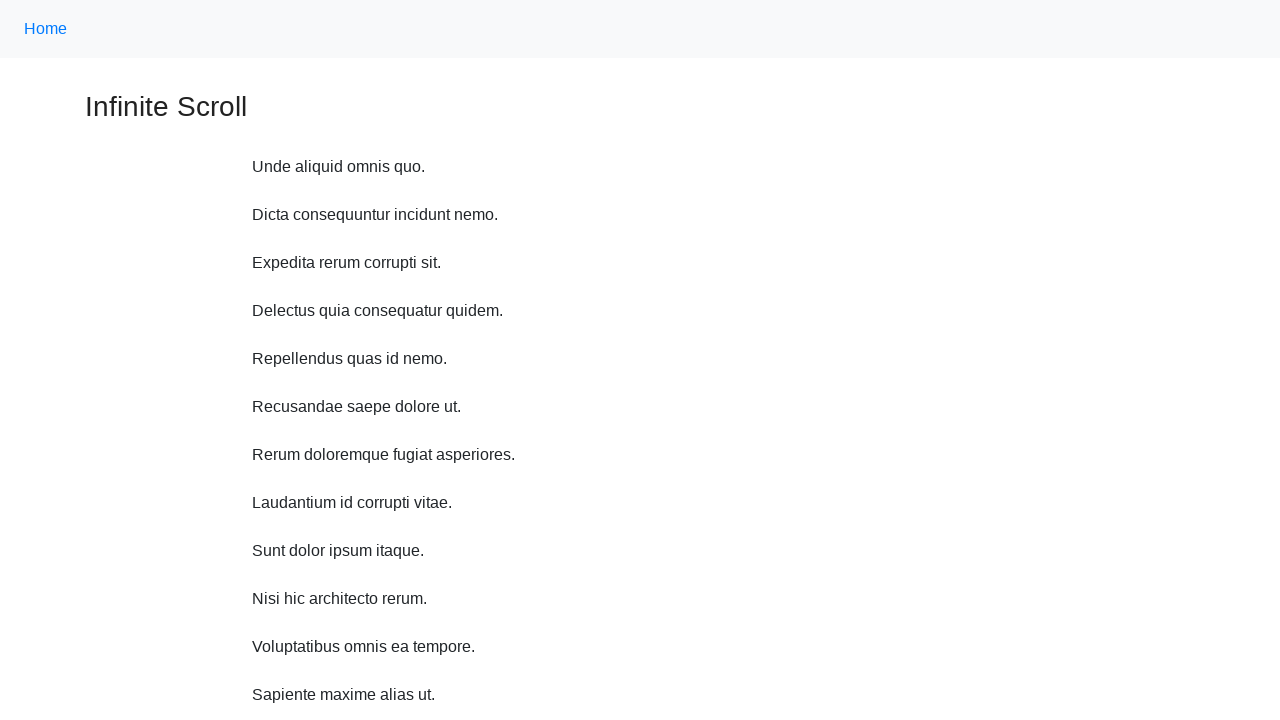

Scrolled up 750 pixels using JavaScript
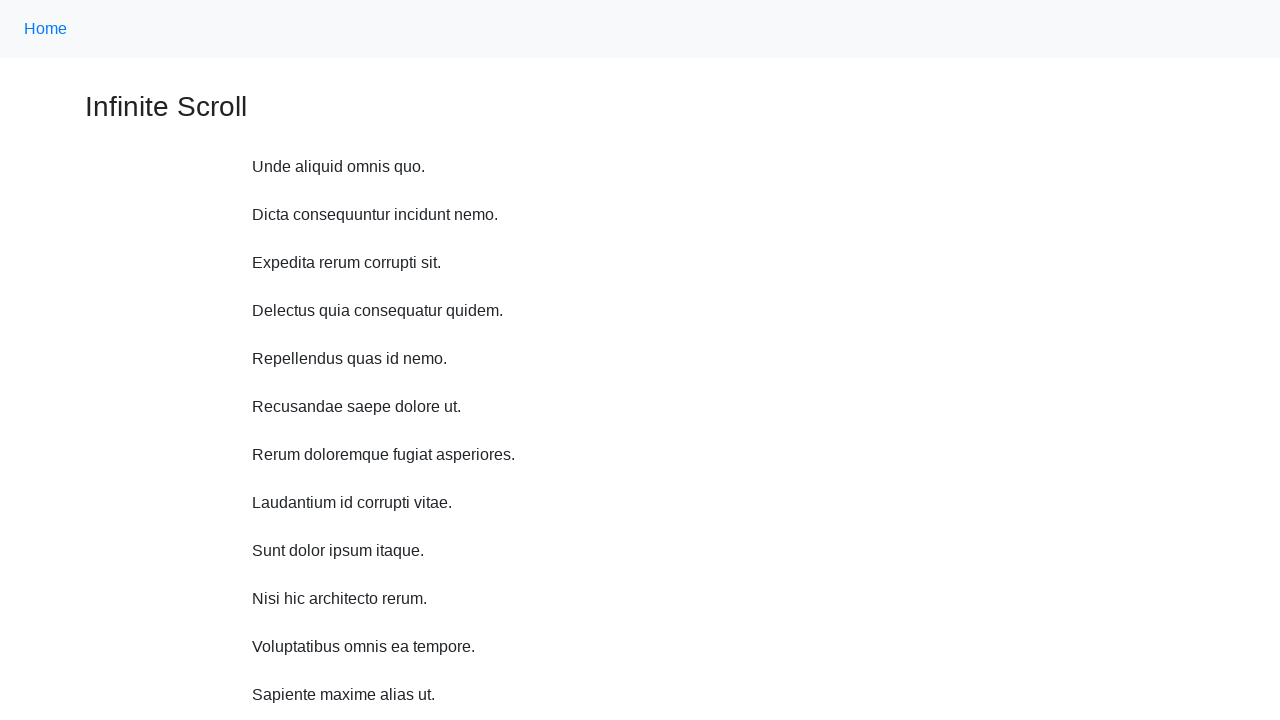

Waited 500ms for scroll animation to complete
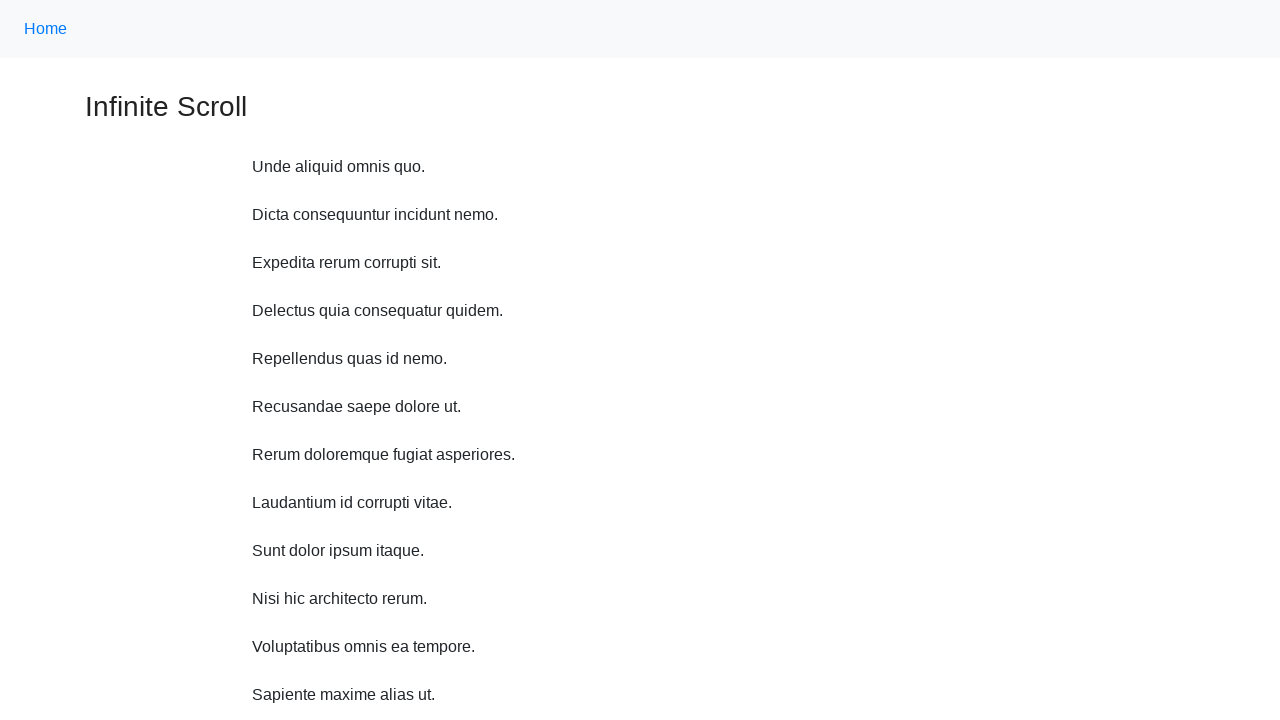

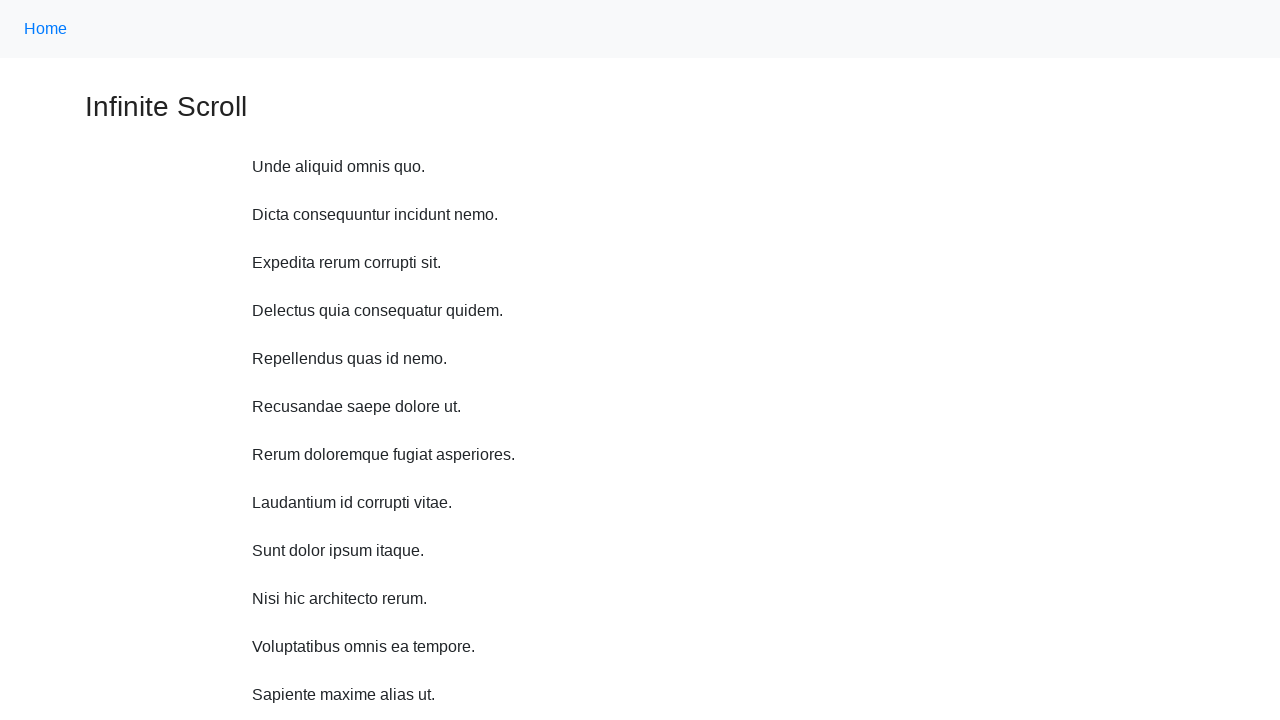